Tests selecting all checkboxes in a form, then refreshes and selects only the Asthma checkbox

Starting URL: https://automationfc.github.io/multiple-fields/

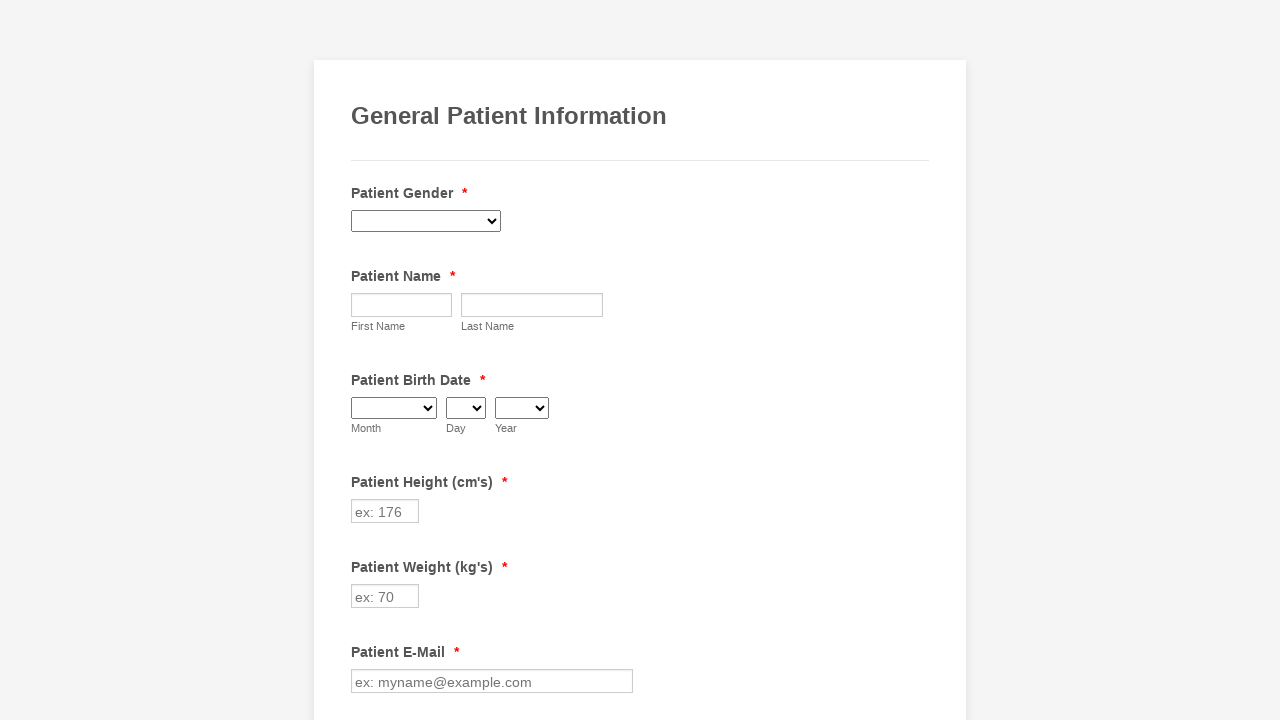

Located all checkboxes in the form
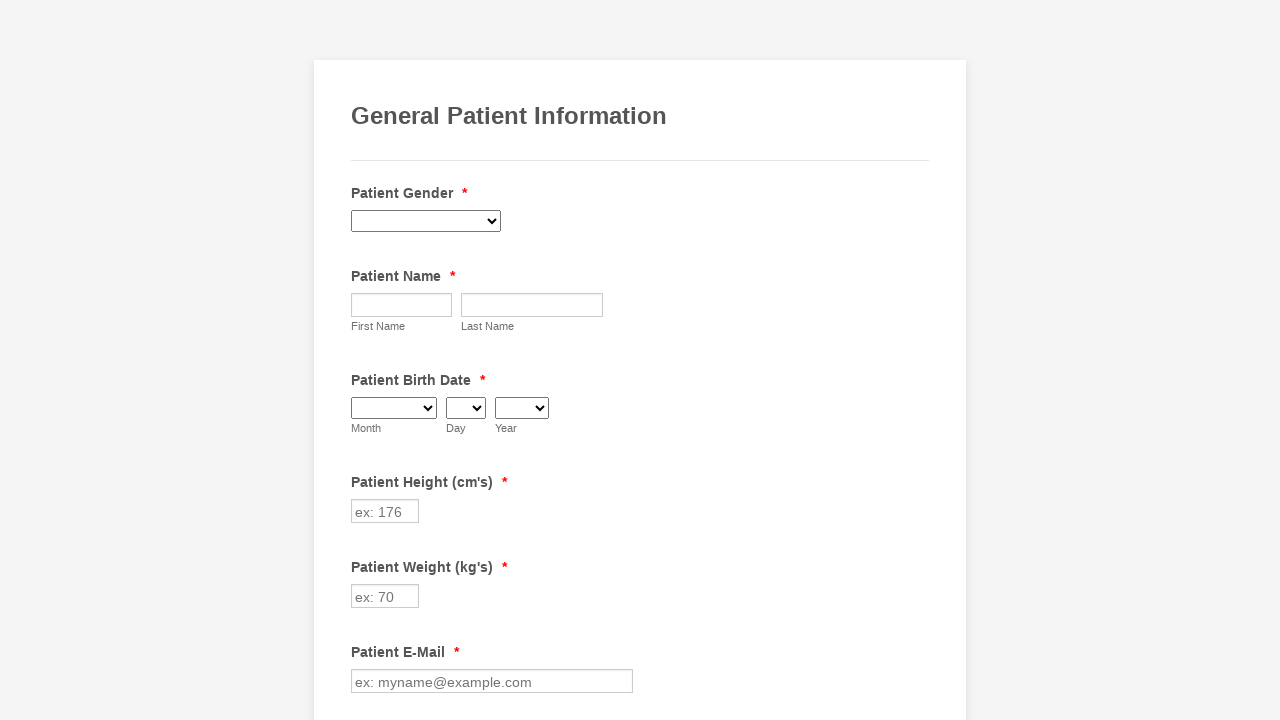

Clicked unchecked checkbox to select it at (362, 360) on xpath=//div[@class='form-single-column']//input[@type='checkbox'] >> nth=0
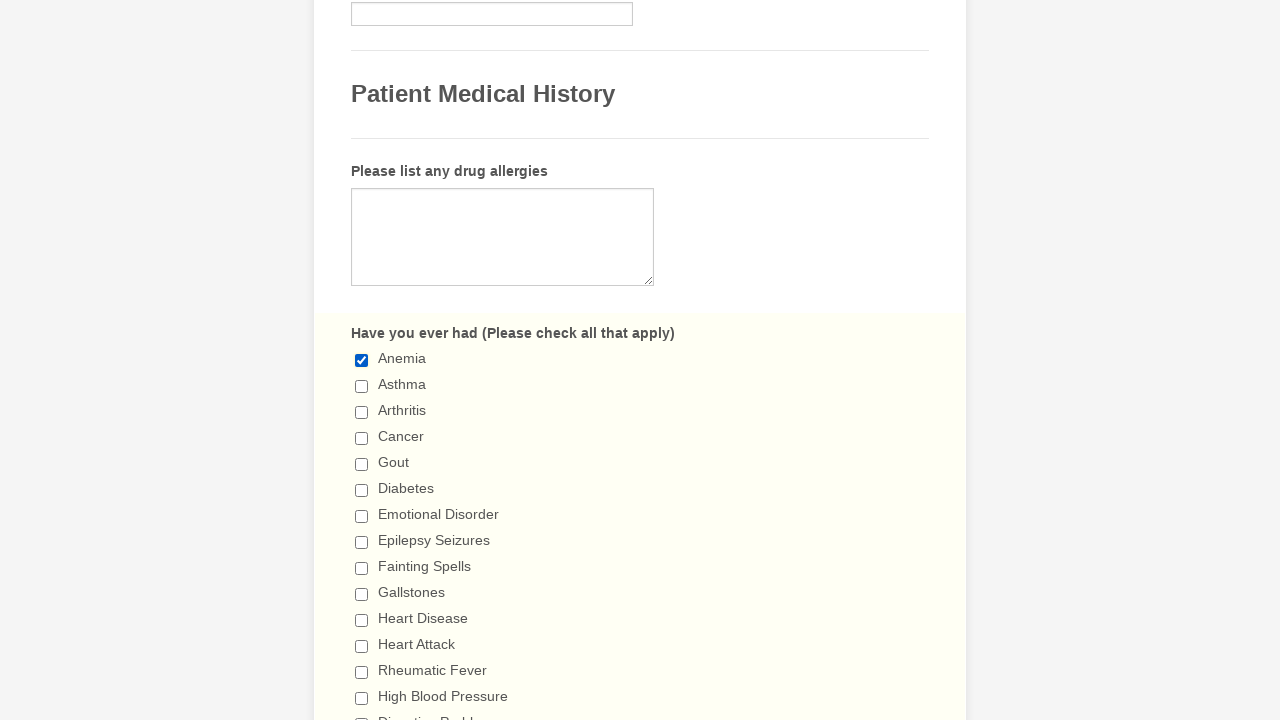

Clicked unchecked checkbox to select it at (362, 386) on xpath=//div[@class='form-single-column']//input[@type='checkbox'] >> nth=1
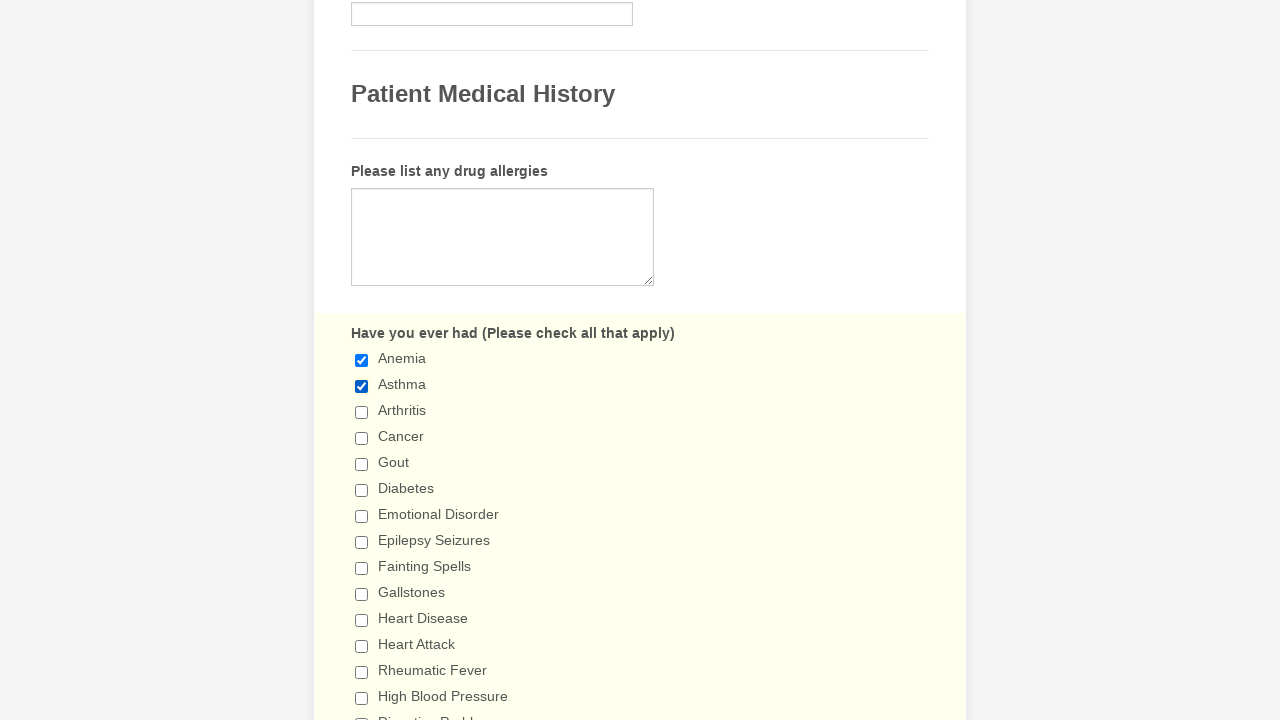

Clicked unchecked checkbox to select it at (362, 412) on xpath=//div[@class='form-single-column']//input[@type='checkbox'] >> nth=2
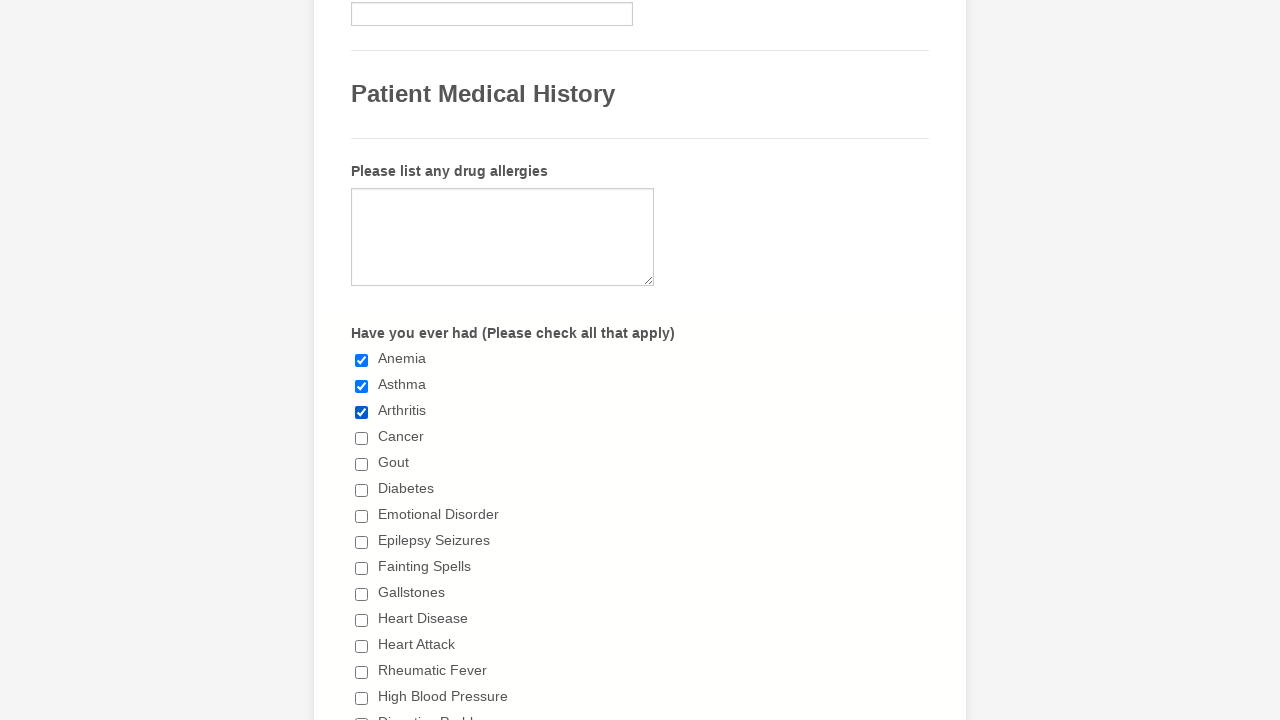

Clicked unchecked checkbox to select it at (362, 438) on xpath=//div[@class='form-single-column']//input[@type='checkbox'] >> nth=3
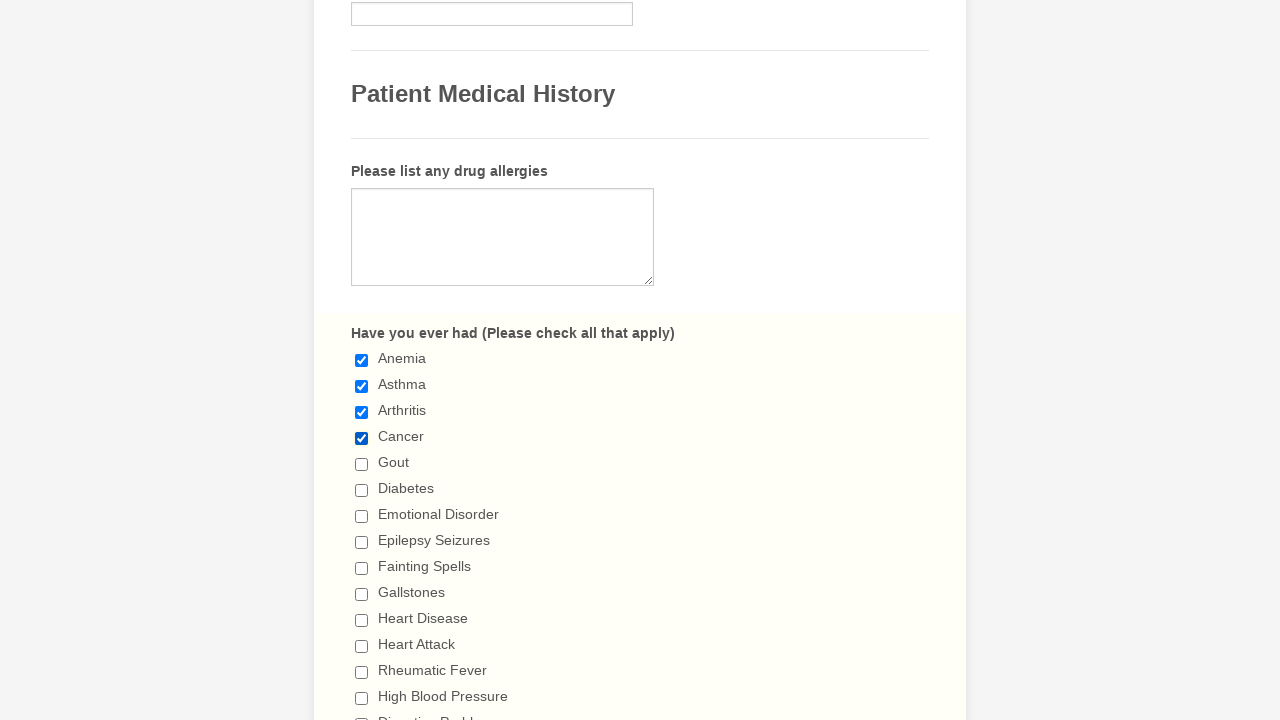

Clicked unchecked checkbox to select it at (362, 464) on xpath=//div[@class='form-single-column']//input[@type='checkbox'] >> nth=4
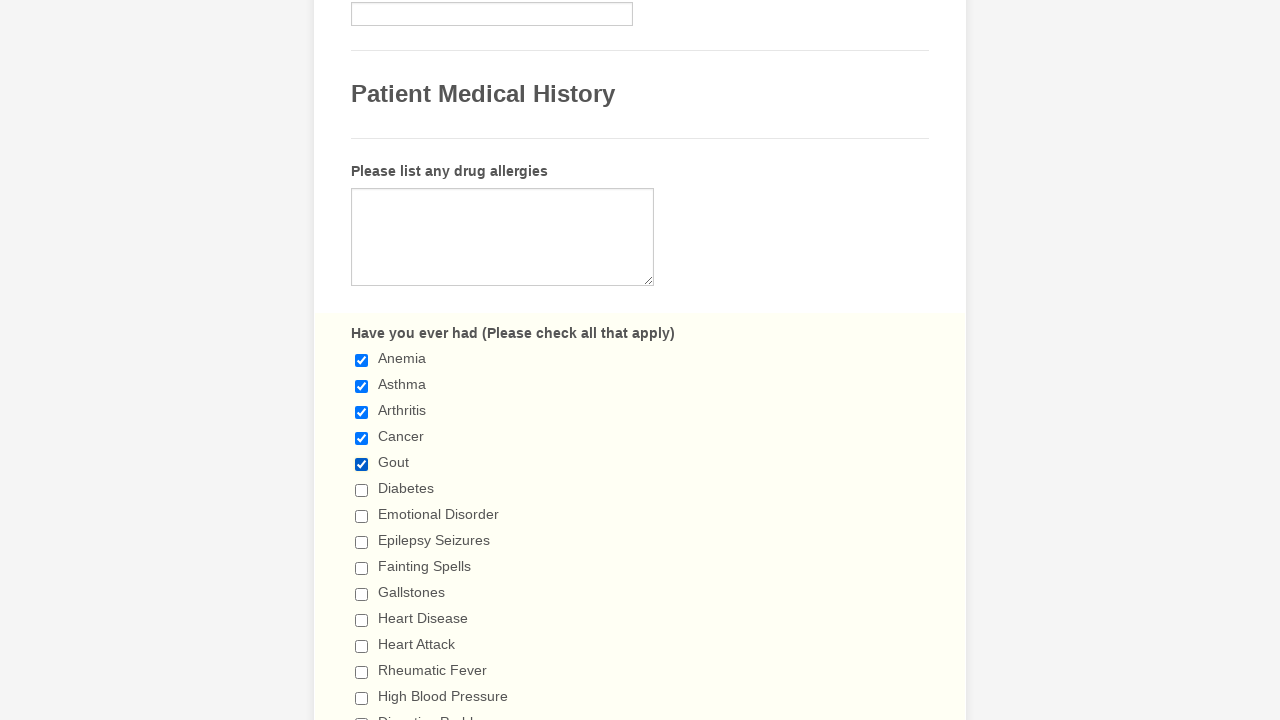

Clicked unchecked checkbox to select it at (362, 490) on xpath=//div[@class='form-single-column']//input[@type='checkbox'] >> nth=5
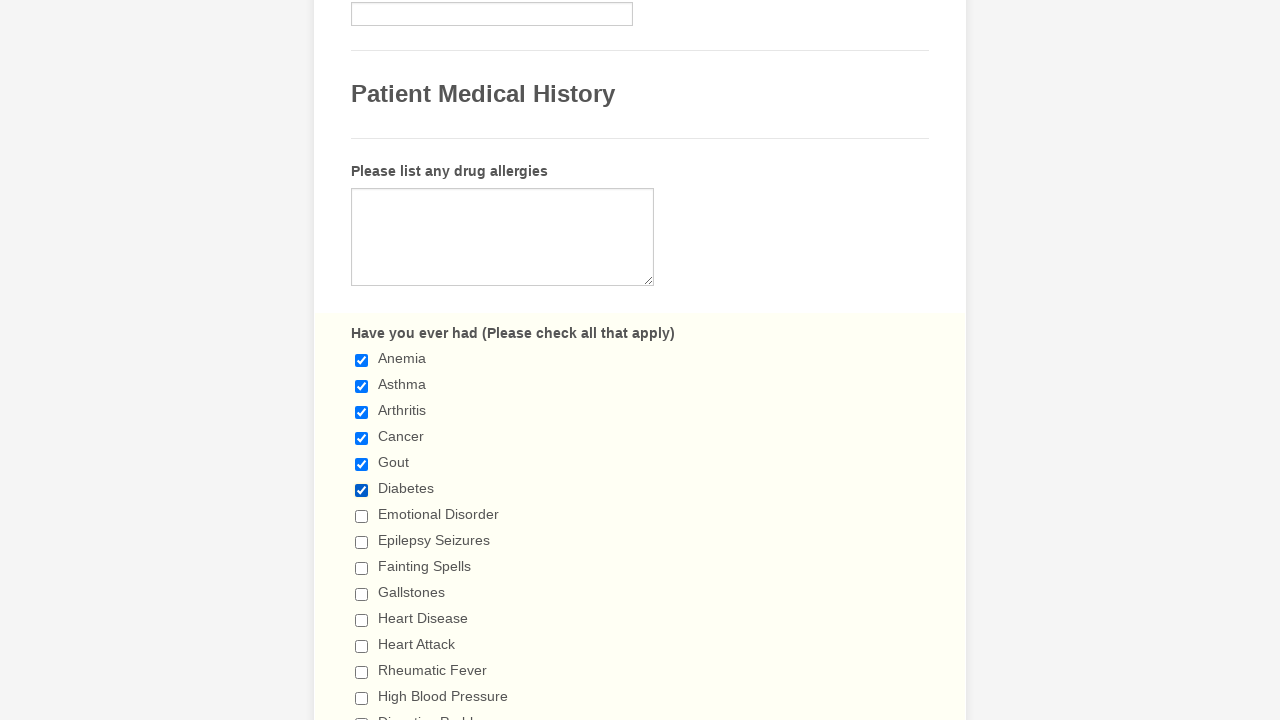

Clicked unchecked checkbox to select it at (362, 516) on xpath=//div[@class='form-single-column']//input[@type='checkbox'] >> nth=6
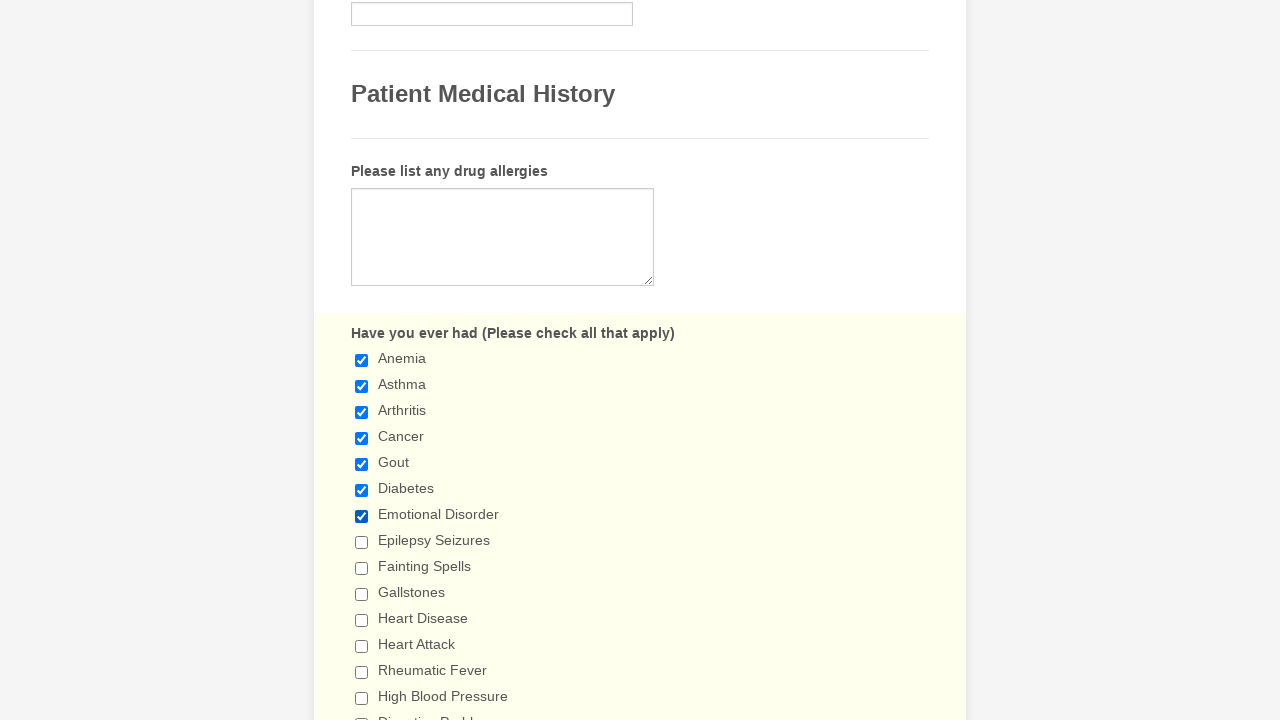

Clicked unchecked checkbox to select it at (362, 542) on xpath=//div[@class='form-single-column']//input[@type='checkbox'] >> nth=7
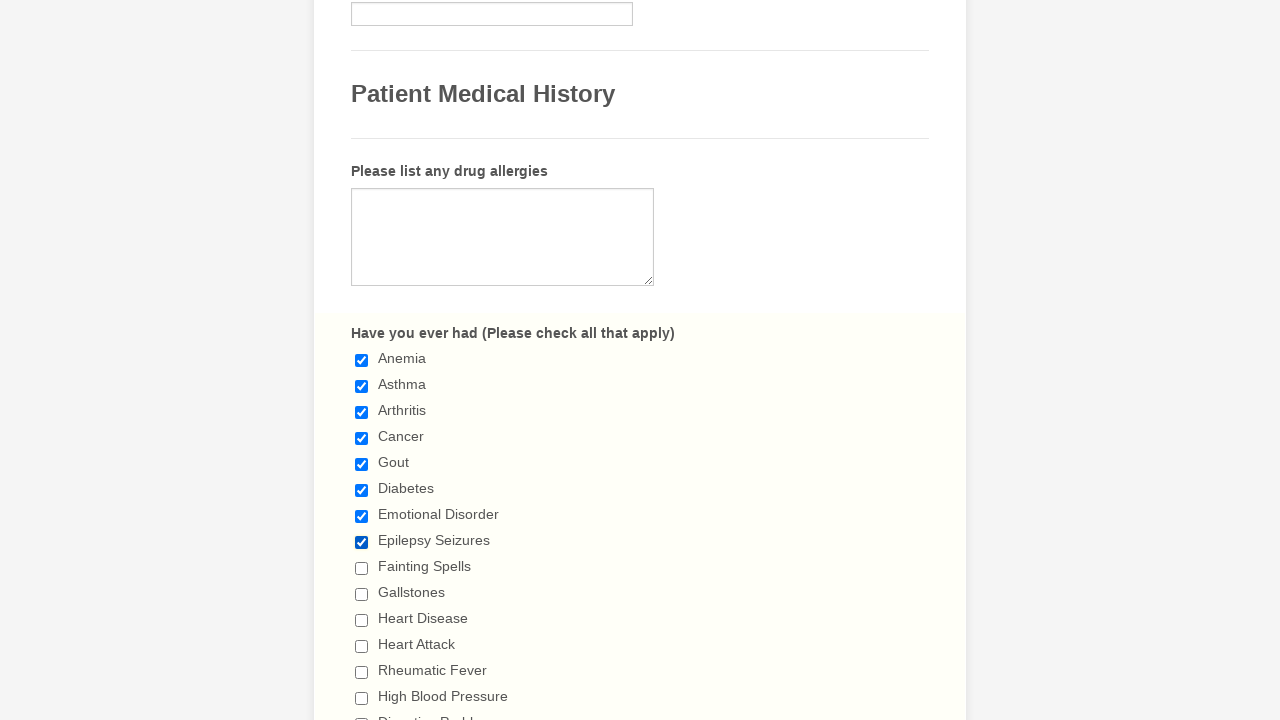

Clicked unchecked checkbox to select it at (362, 568) on xpath=//div[@class='form-single-column']//input[@type='checkbox'] >> nth=8
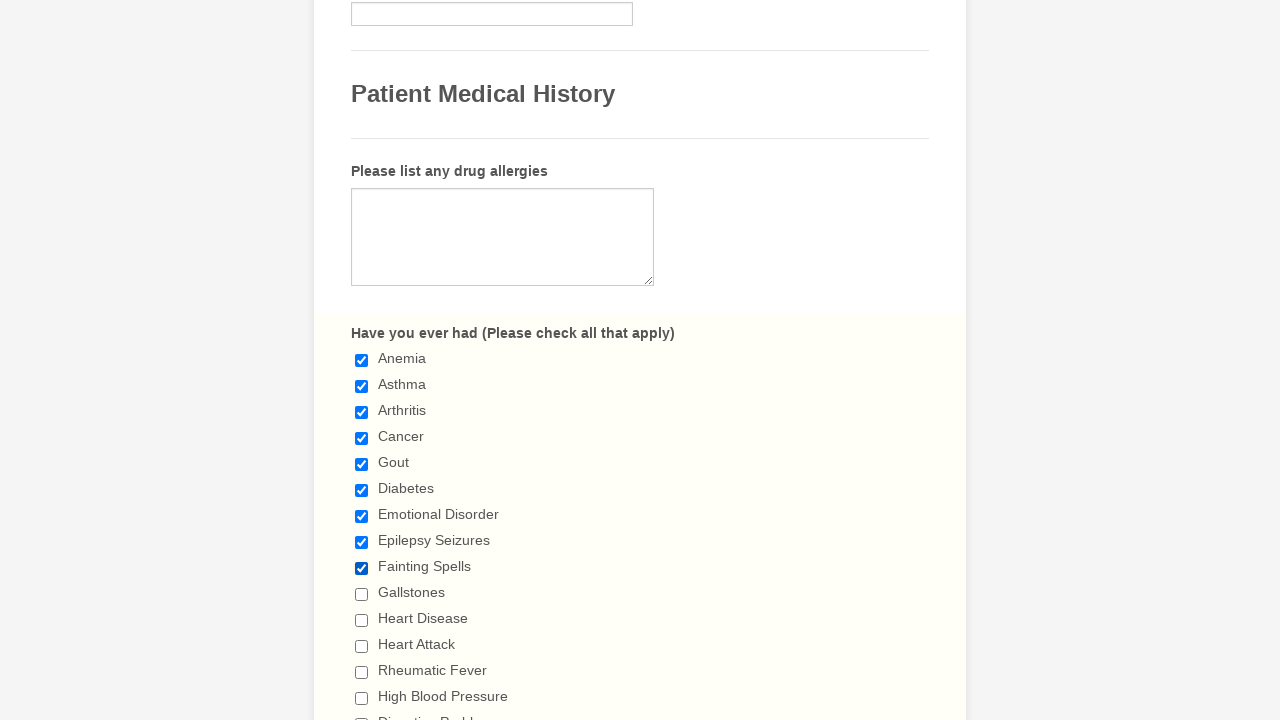

Clicked unchecked checkbox to select it at (362, 594) on xpath=//div[@class='form-single-column']//input[@type='checkbox'] >> nth=9
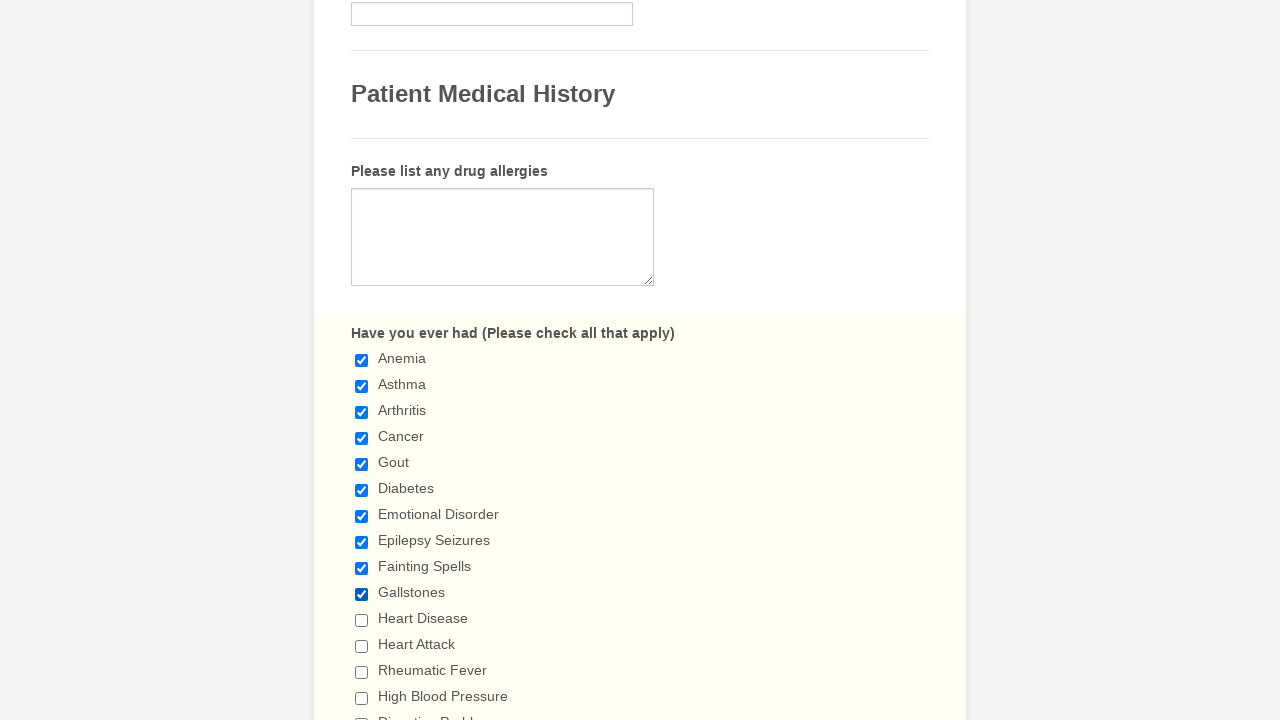

Clicked unchecked checkbox to select it at (362, 620) on xpath=//div[@class='form-single-column']//input[@type='checkbox'] >> nth=10
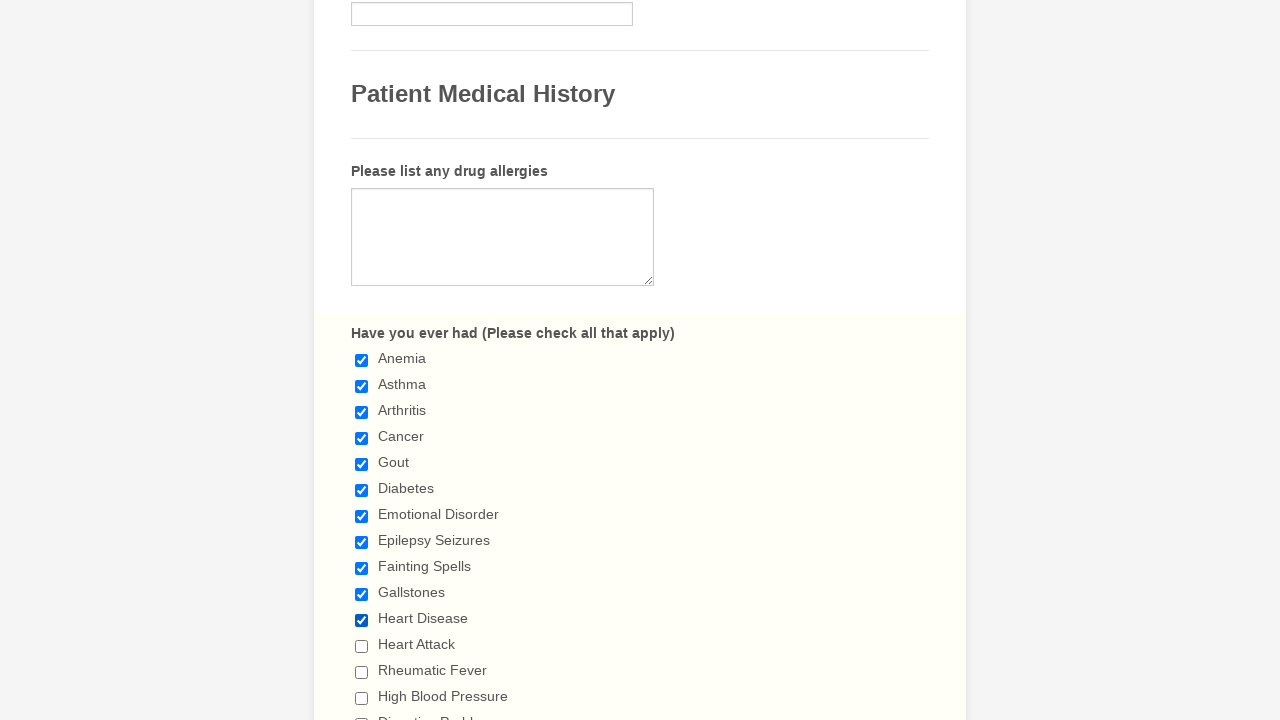

Clicked unchecked checkbox to select it at (362, 646) on xpath=//div[@class='form-single-column']//input[@type='checkbox'] >> nth=11
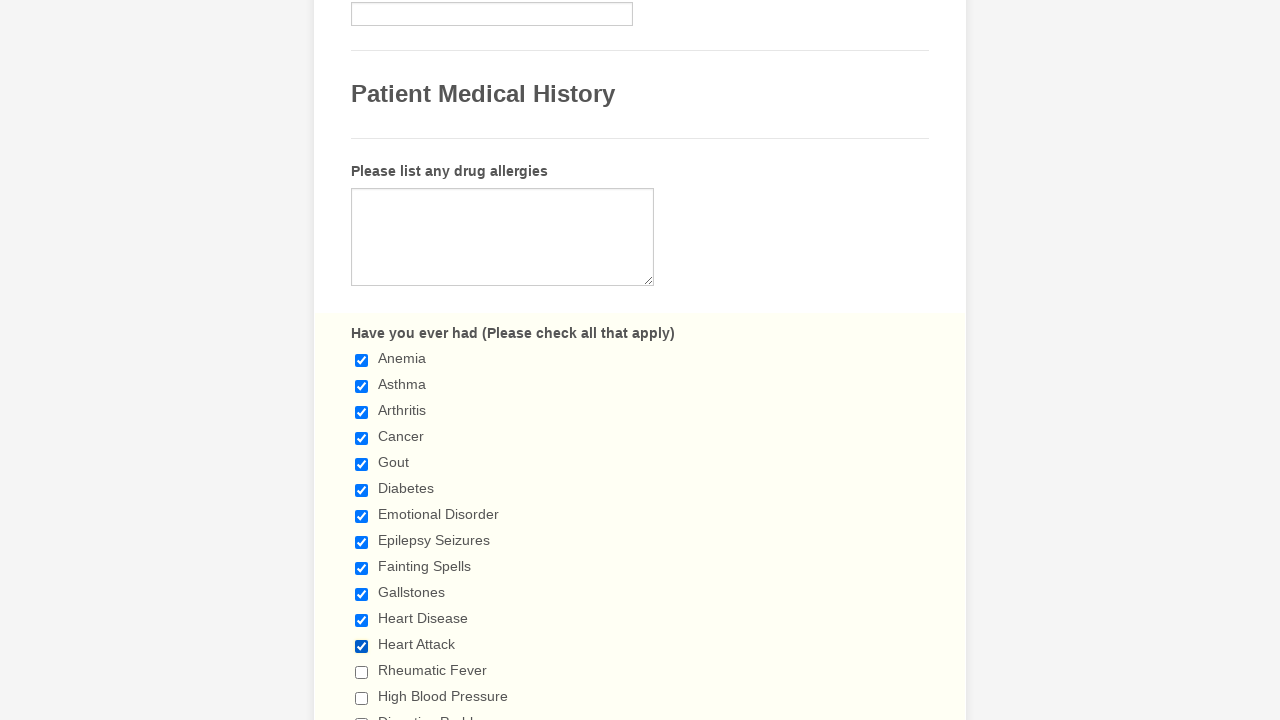

Clicked unchecked checkbox to select it at (362, 672) on xpath=//div[@class='form-single-column']//input[@type='checkbox'] >> nth=12
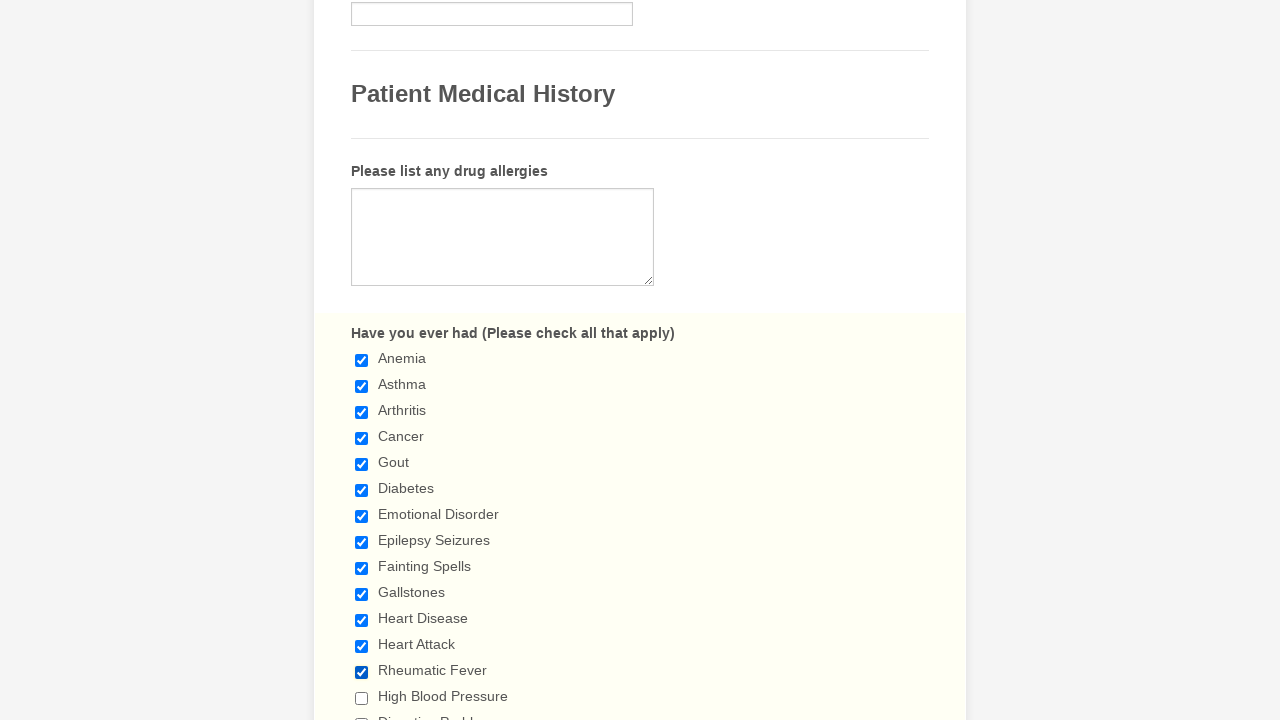

Clicked unchecked checkbox to select it at (362, 698) on xpath=//div[@class='form-single-column']//input[@type='checkbox'] >> nth=13
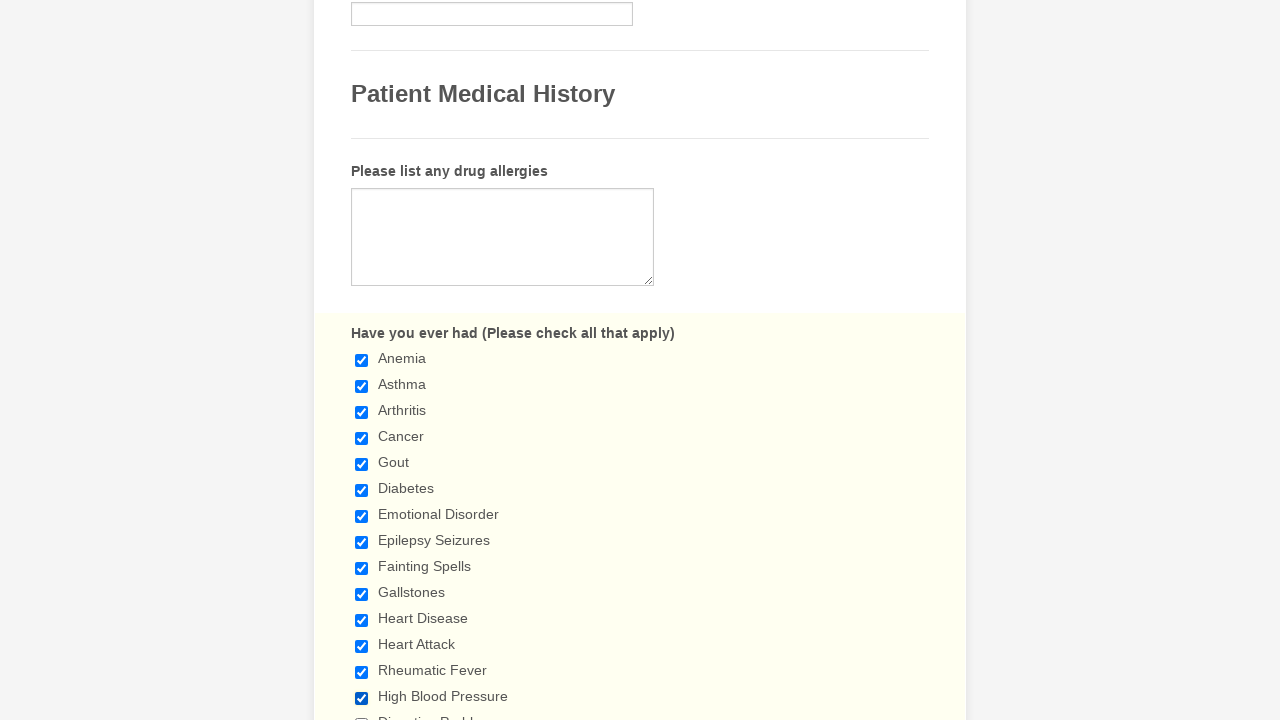

Clicked unchecked checkbox to select it at (362, 714) on xpath=//div[@class='form-single-column']//input[@type='checkbox'] >> nth=14
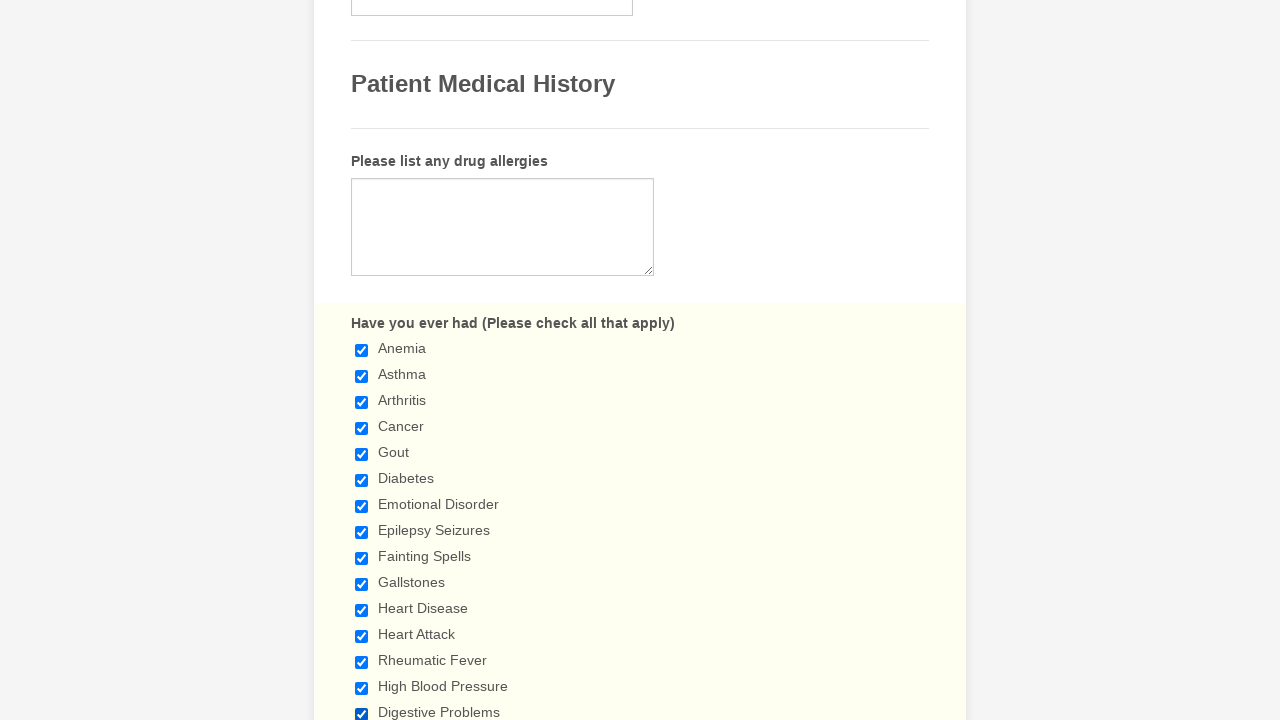

Clicked unchecked checkbox to select it at (362, 360) on xpath=//div[@class='form-single-column']//input[@type='checkbox'] >> nth=15
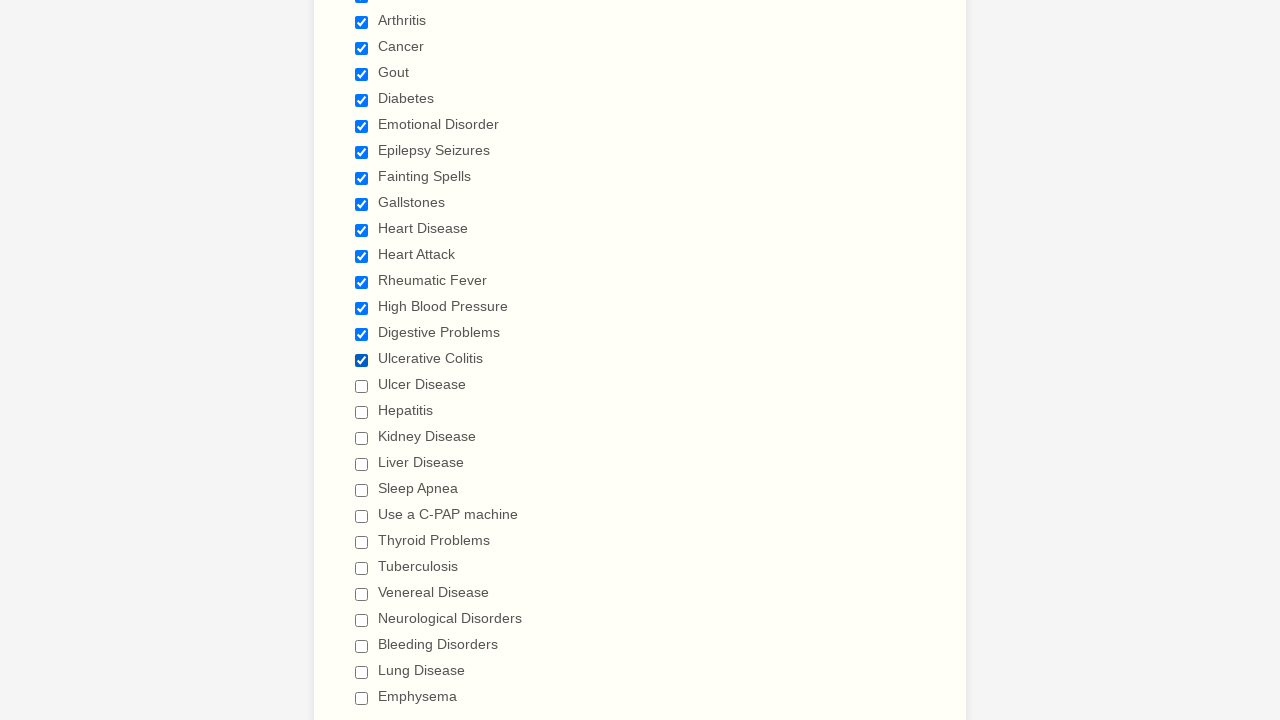

Clicked unchecked checkbox to select it at (362, 386) on xpath=//div[@class='form-single-column']//input[@type='checkbox'] >> nth=16
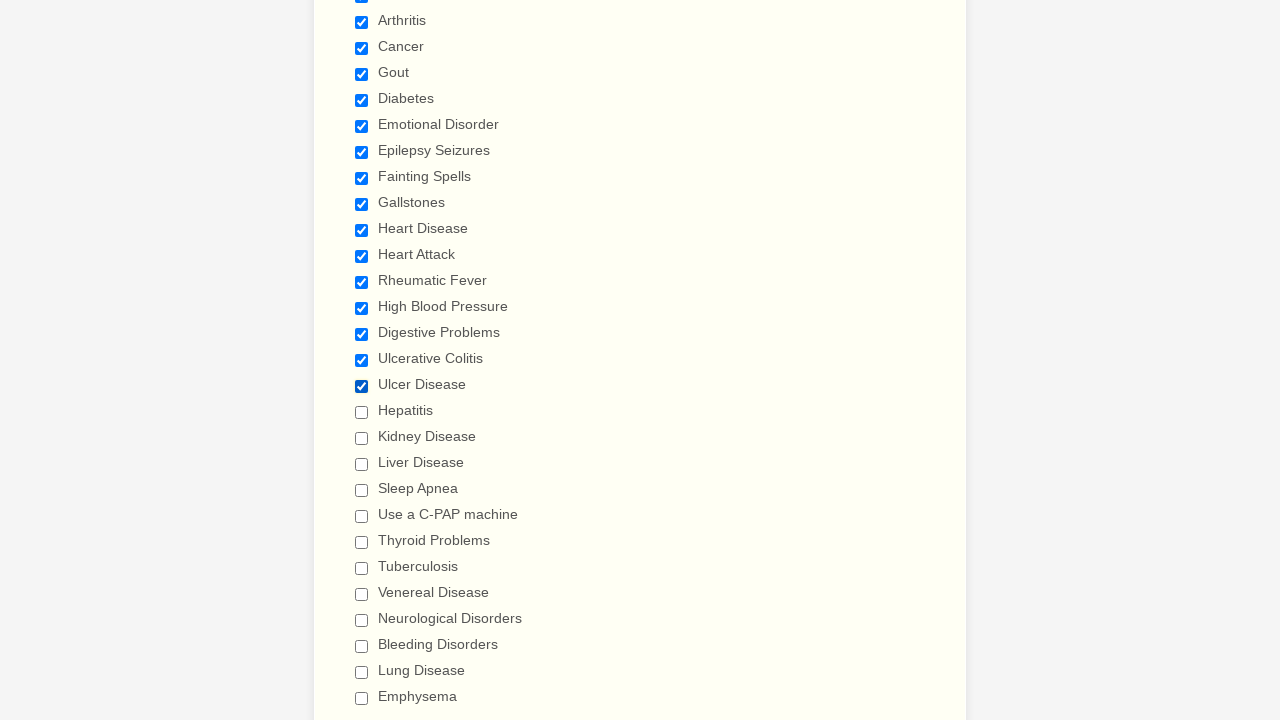

Clicked unchecked checkbox to select it at (362, 412) on xpath=//div[@class='form-single-column']//input[@type='checkbox'] >> nth=17
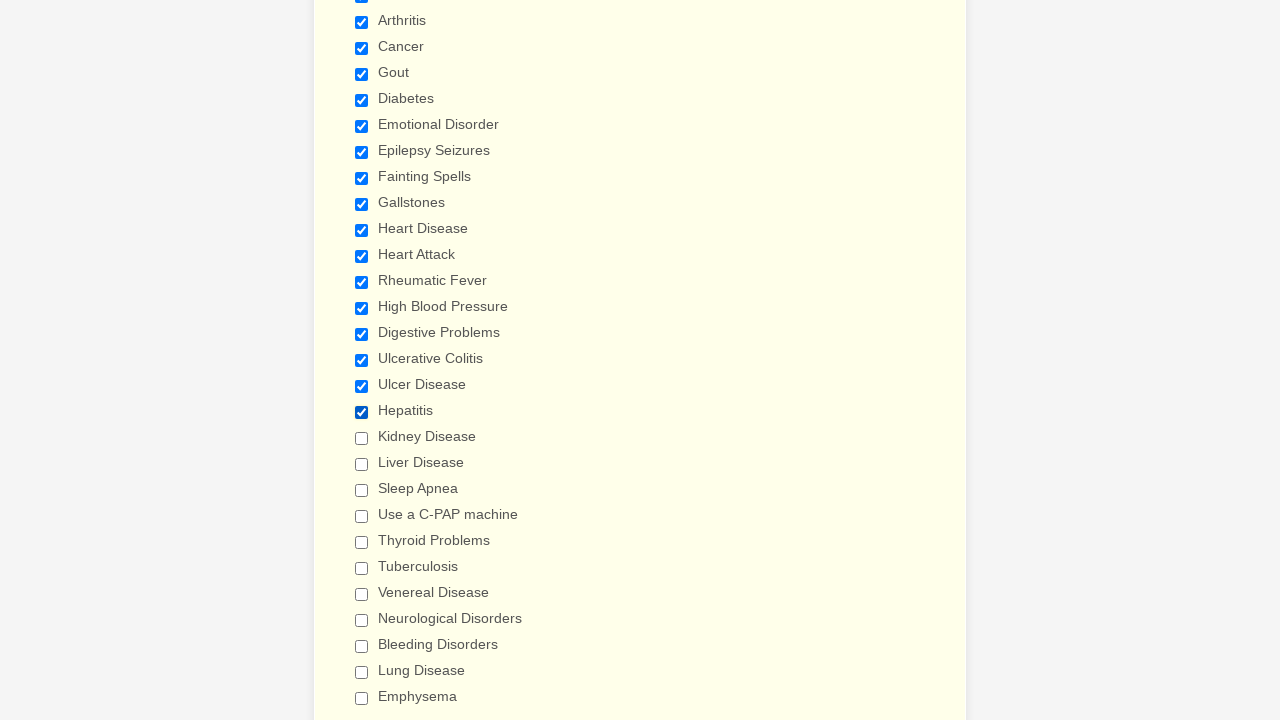

Clicked unchecked checkbox to select it at (362, 438) on xpath=//div[@class='form-single-column']//input[@type='checkbox'] >> nth=18
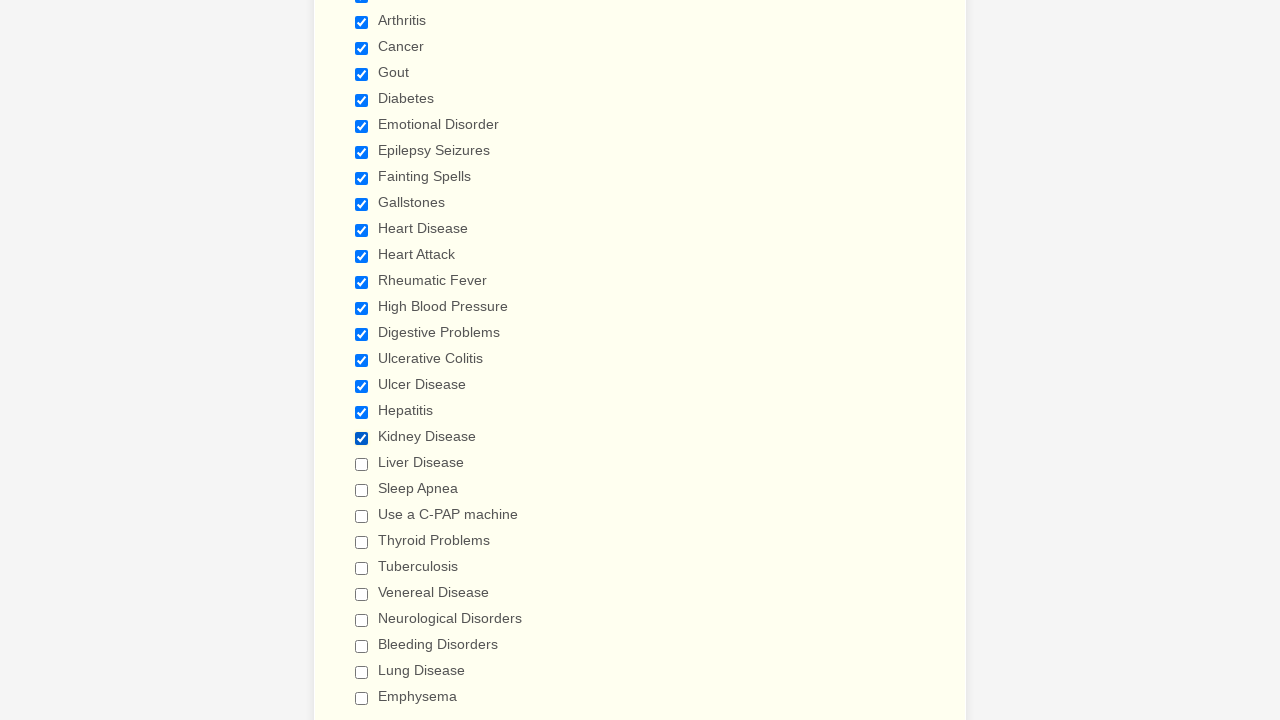

Clicked unchecked checkbox to select it at (362, 464) on xpath=//div[@class='form-single-column']//input[@type='checkbox'] >> nth=19
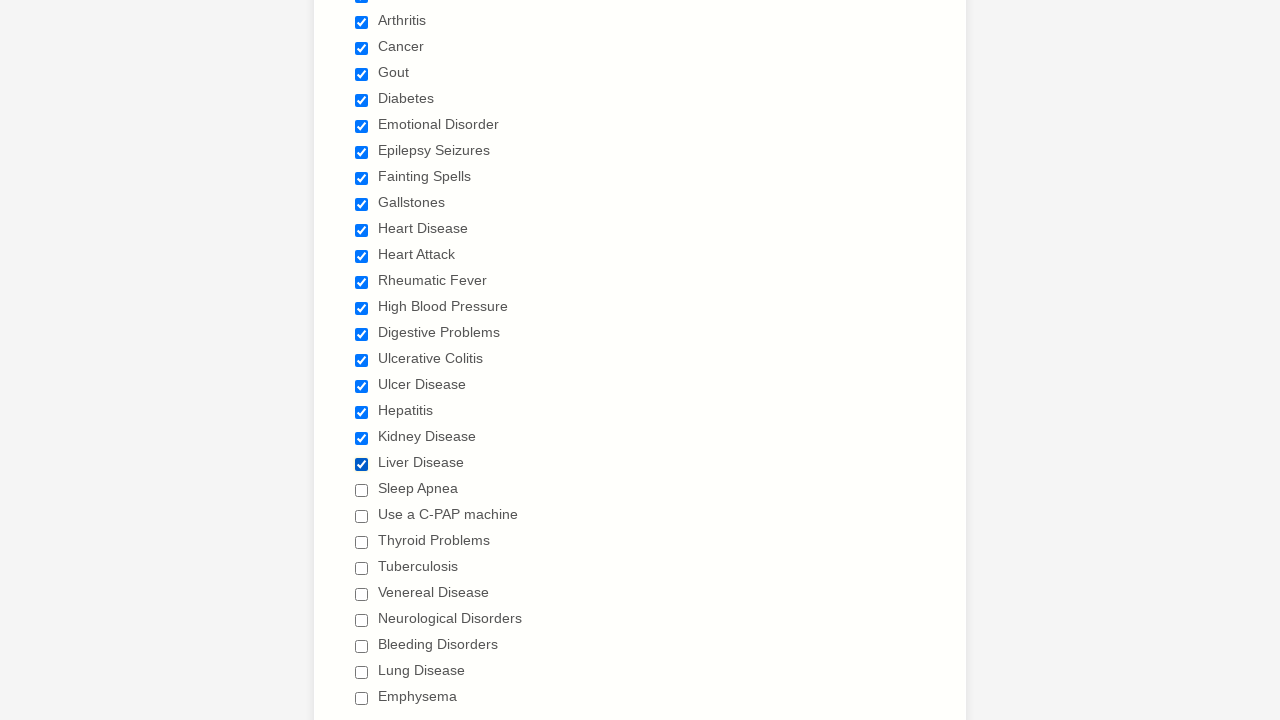

Clicked unchecked checkbox to select it at (362, 490) on xpath=//div[@class='form-single-column']//input[@type='checkbox'] >> nth=20
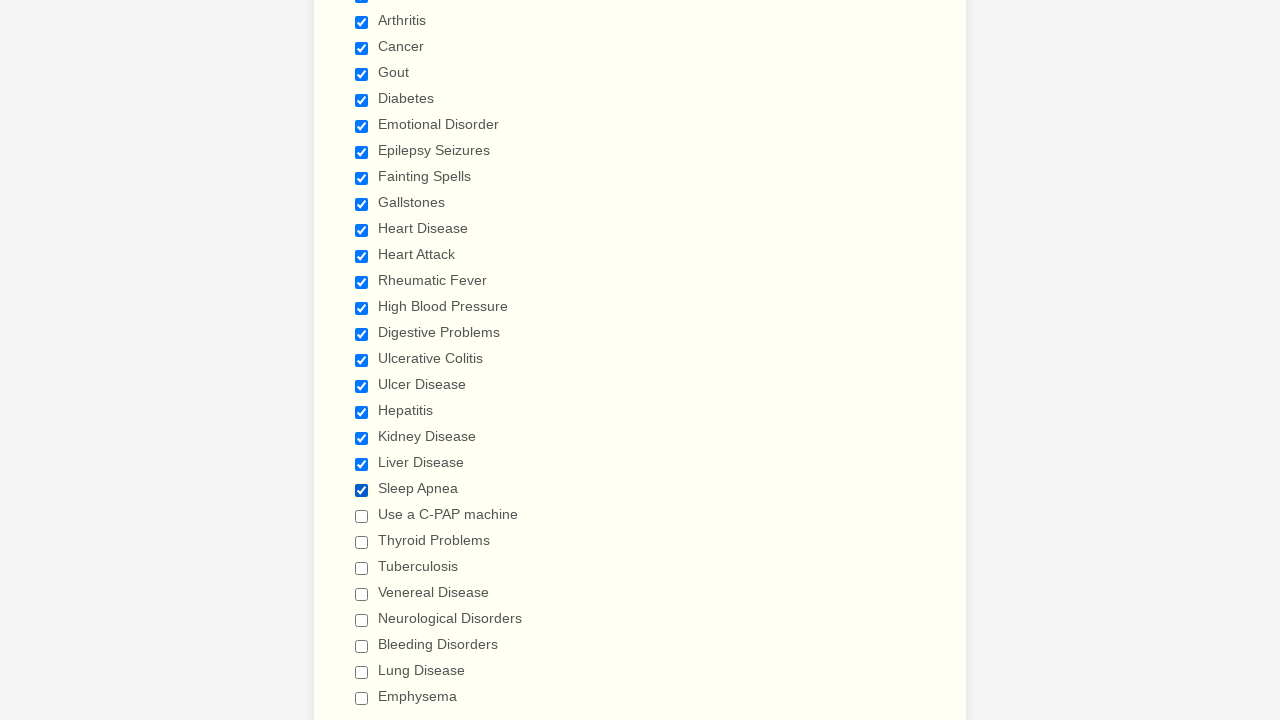

Clicked unchecked checkbox to select it at (362, 516) on xpath=//div[@class='form-single-column']//input[@type='checkbox'] >> nth=21
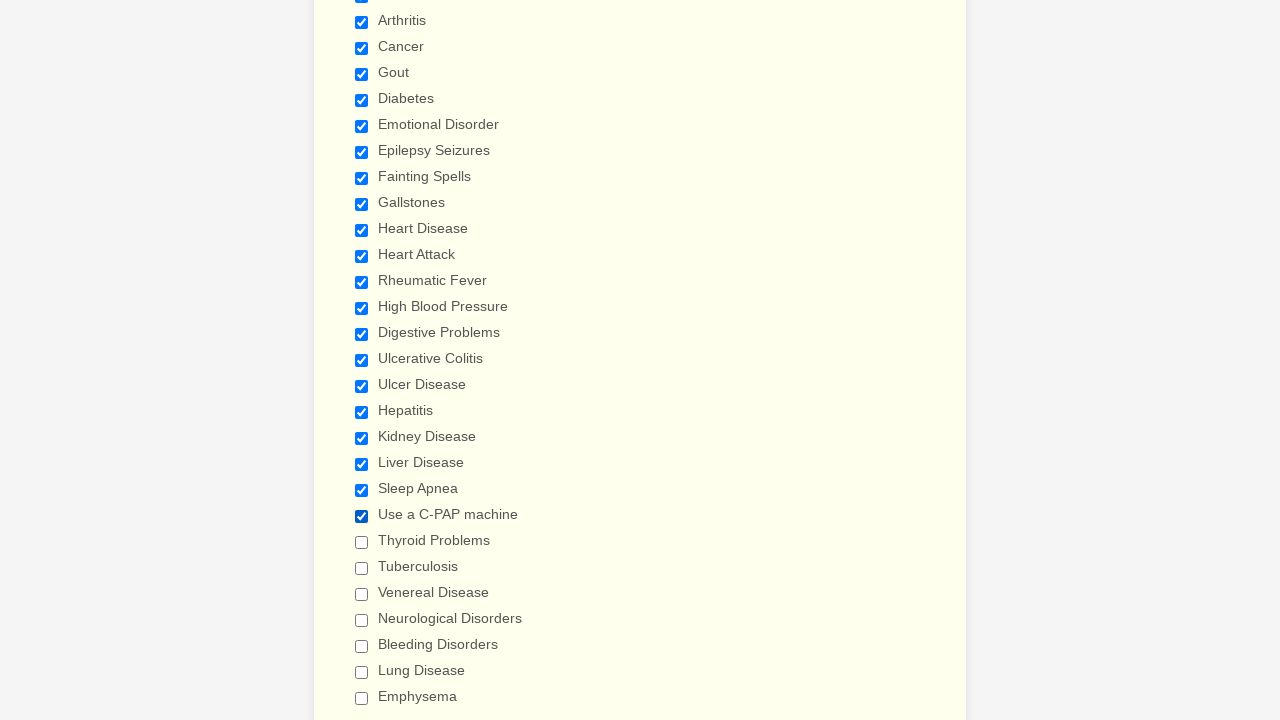

Clicked unchecked checkbox to select it at (362, 542) on xpath=//div[@class='form-single-column']//input[@type='checkbox'] >> nth=22
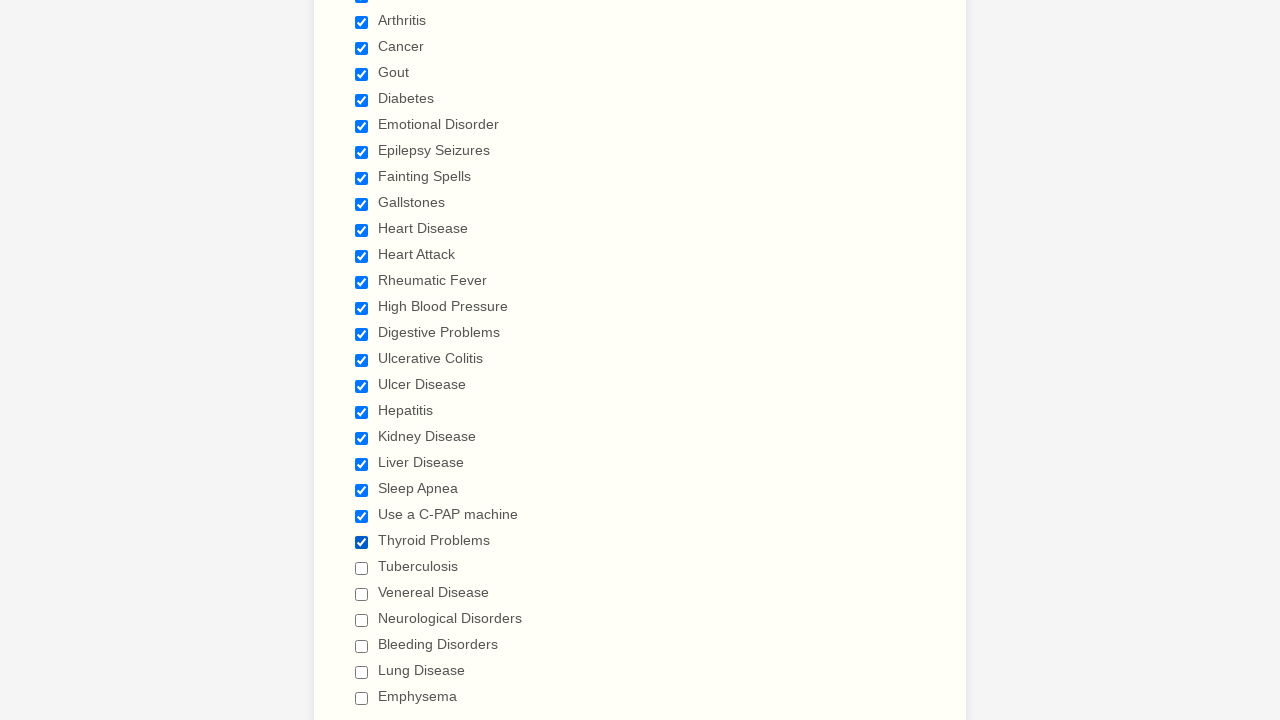

Clicked unchecked checkbox to select it at (362, 568) on xpath=//div[@class='form-single-column']//input[@type='checkbox'] >> nth=23
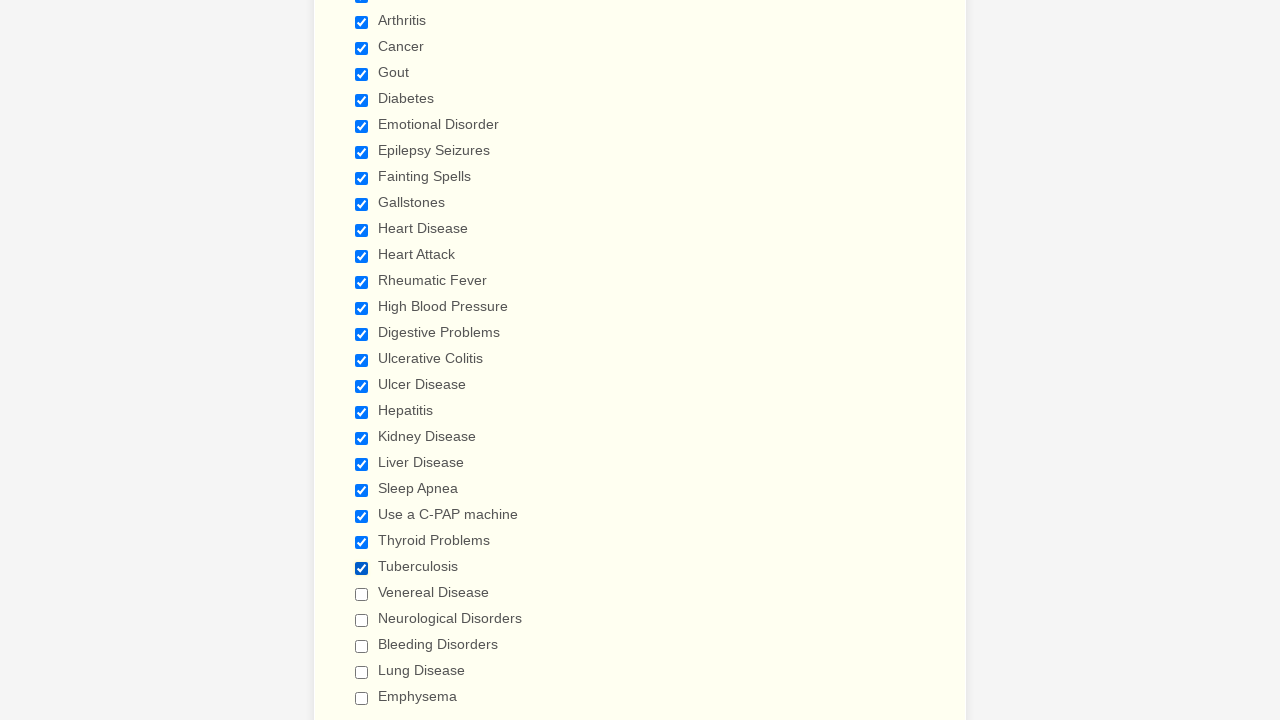

Clicked unchecked checkbox to select it at (362, 594) on xpath=//div[@class='form-single-column']//input[@type='checkbox'] >> nth=24
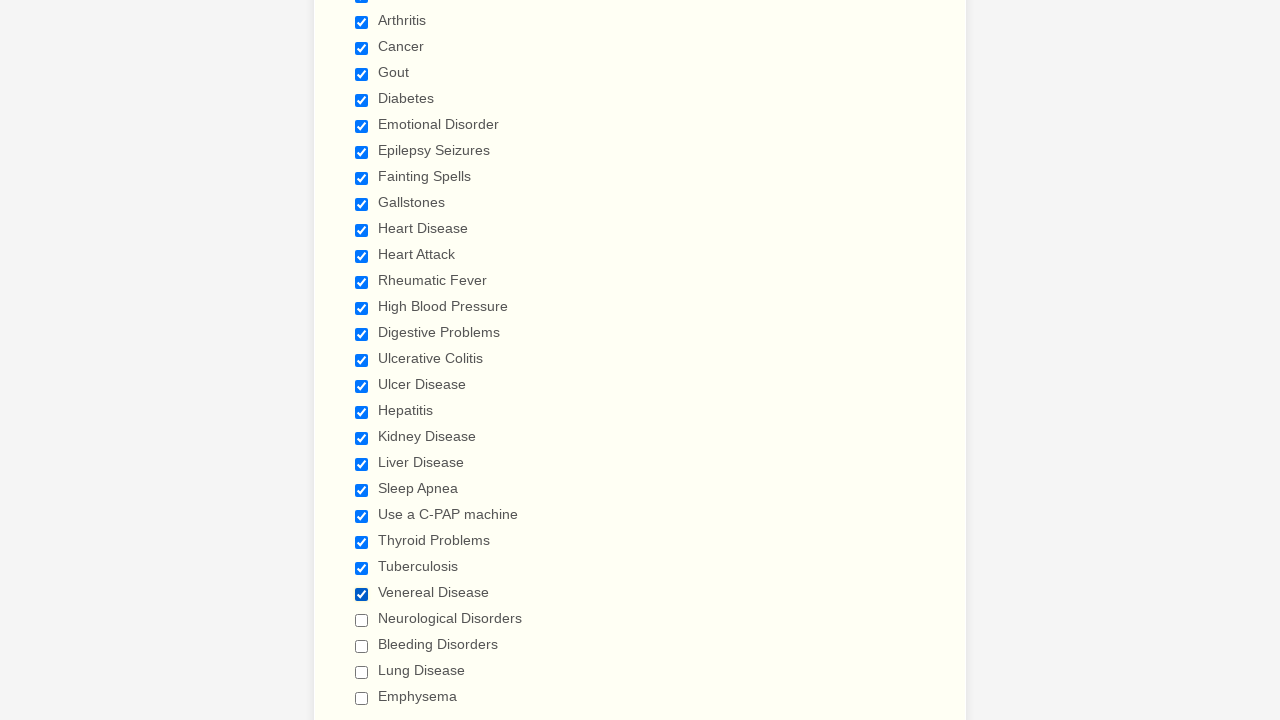

Clicked unchecked checkbox to select it at (362, 620) on xpath=//div[@class='form-single-column']//input[@type='checkbox'] >> nth=25
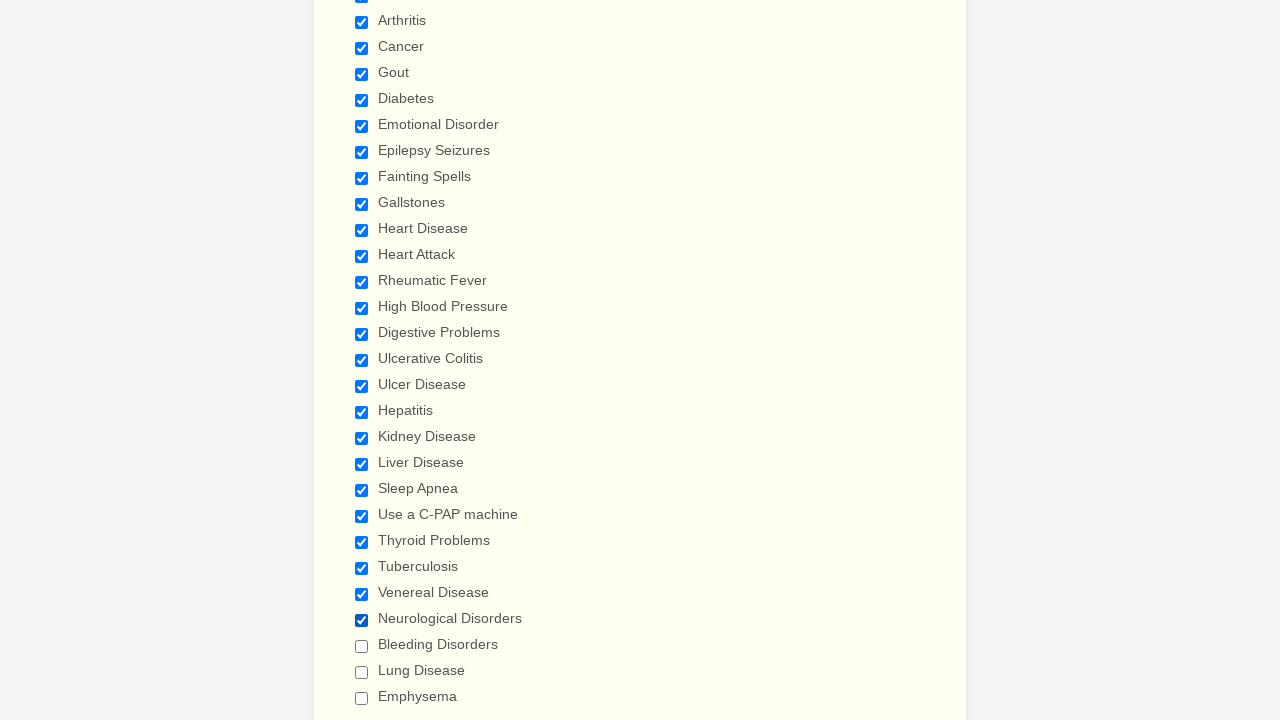

Clicked unchecked checkbox to select it at (362, 646) on xpath=//div[@class='form-single-column']//input[@type='checkbox'] >> nth=26
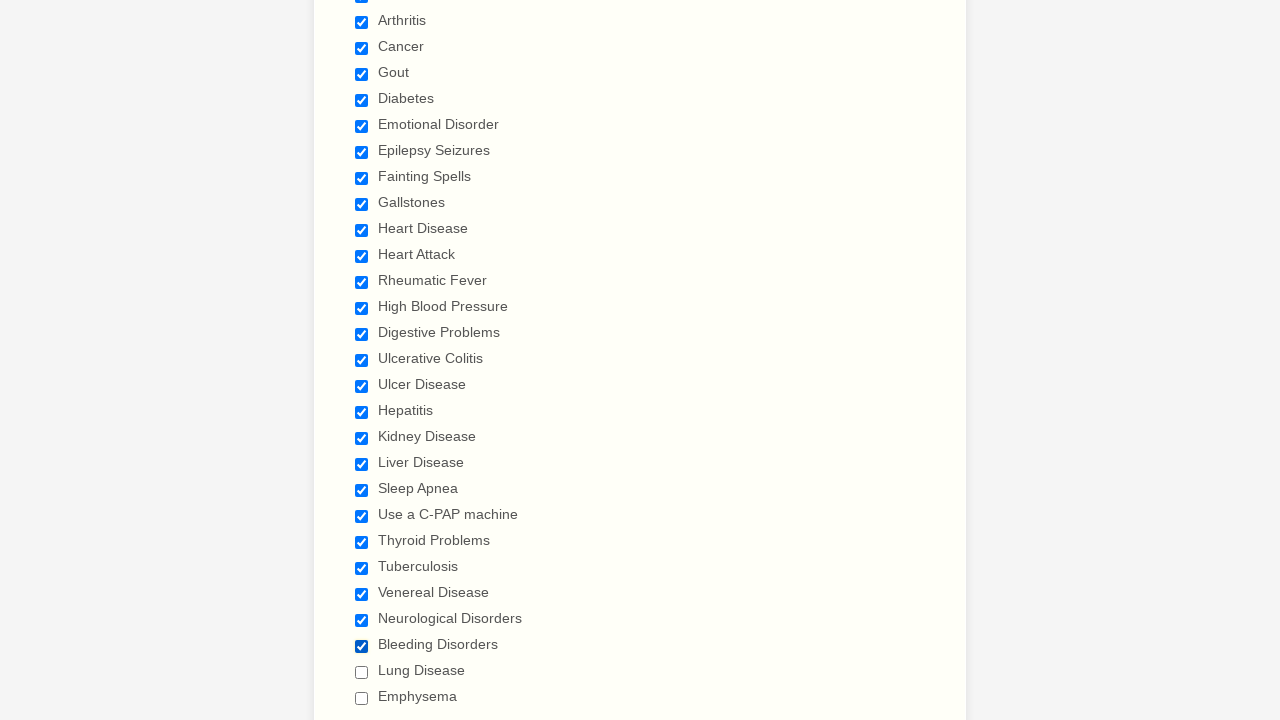

Clicked unchecked checkbox to select it at (362, 672) on xpath=//div[@class='form-single-column']//input[@type='checkbox'] >> nth=27
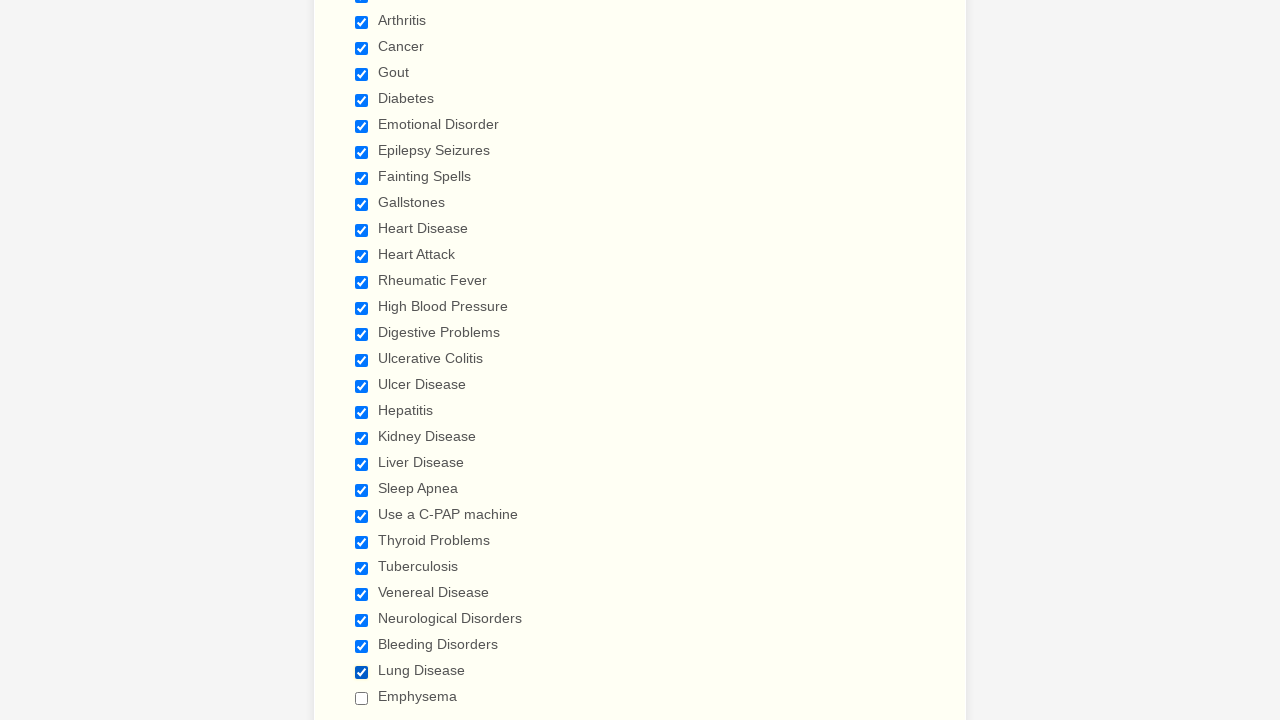

Clicked unchecked checkbox to select it at (362, 698) on xpath=//div[@class='form-single-column']//input[@type='checkbox'] >> nth=28
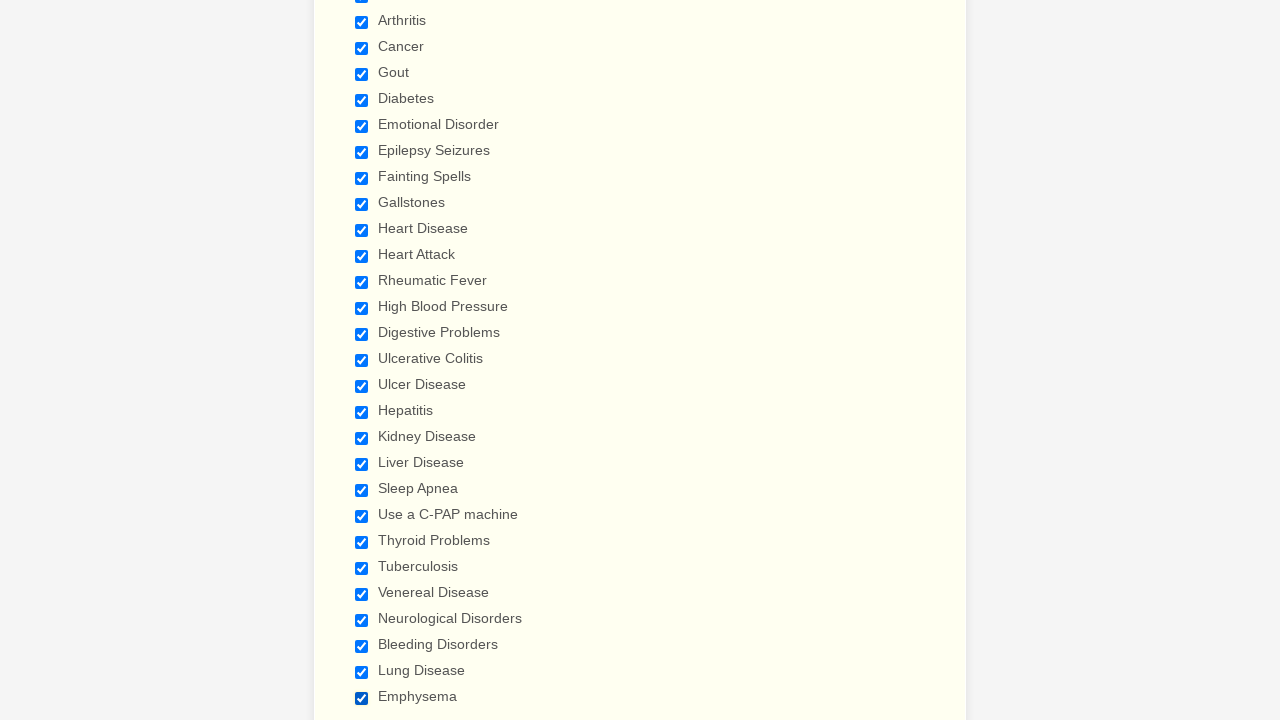

Cleared all cookies from context
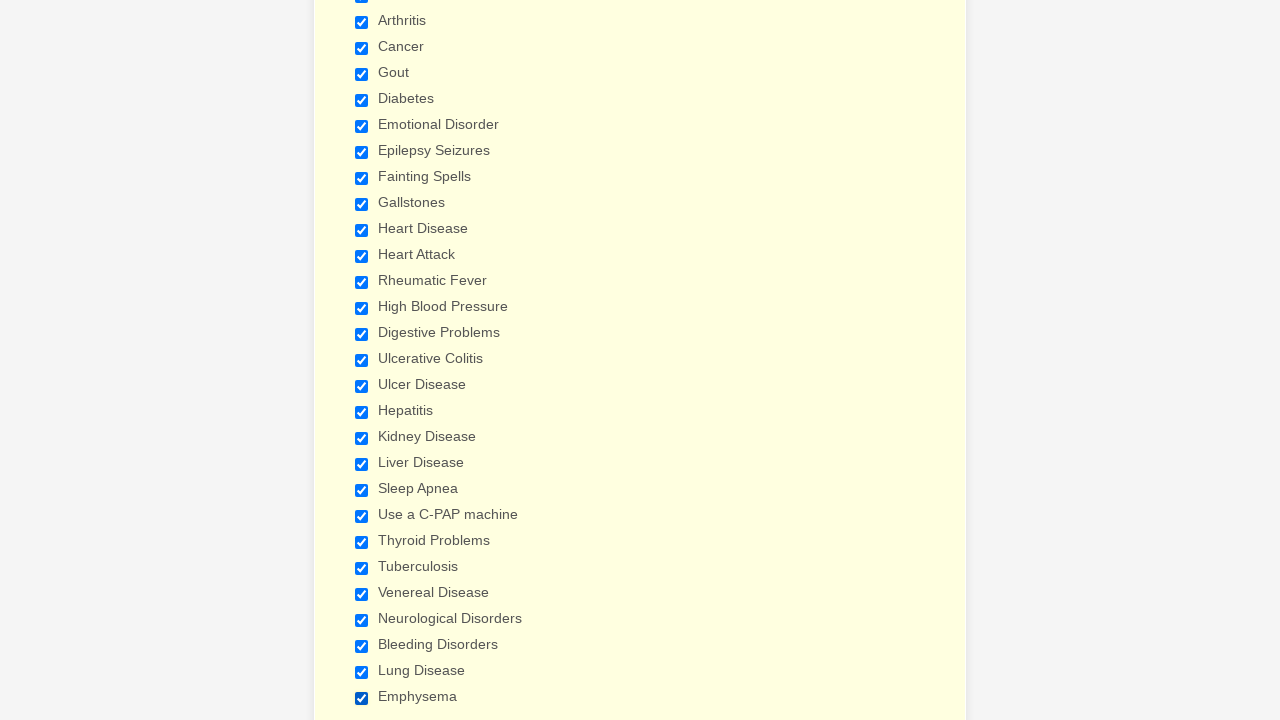

Reloaded the page after clearing cookies
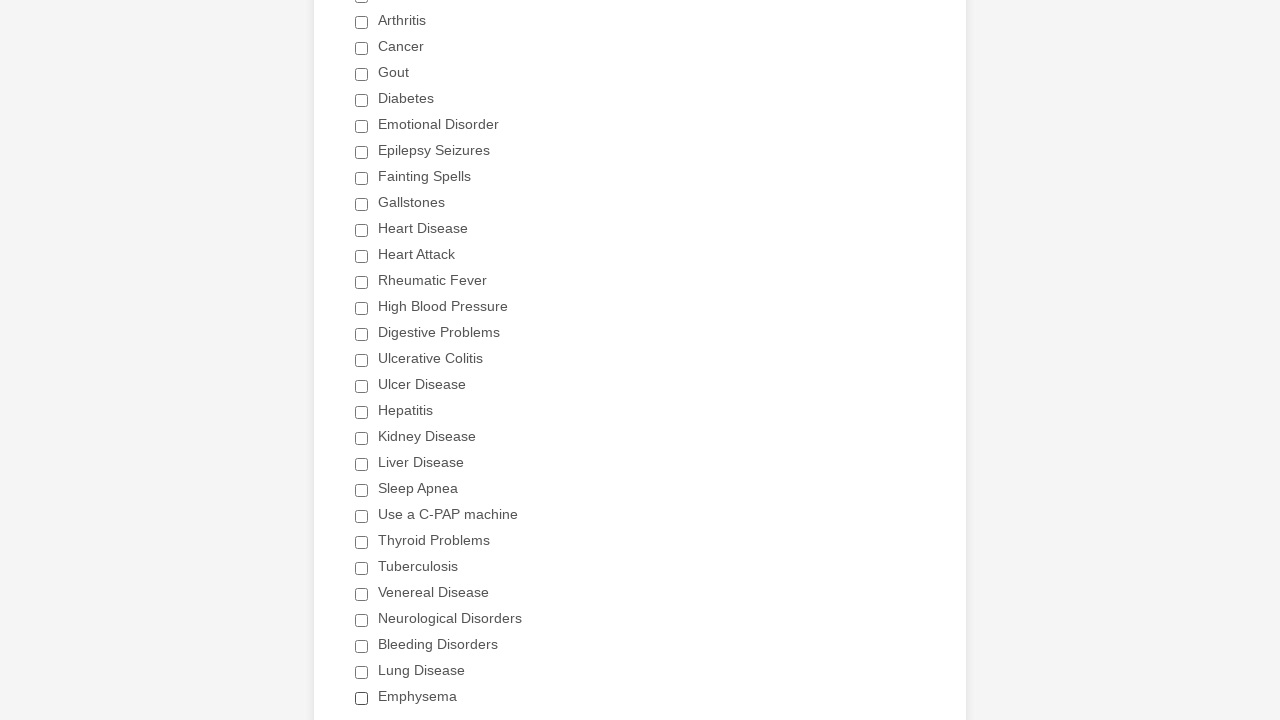

Waited 1000ms for page to stabilize after reload
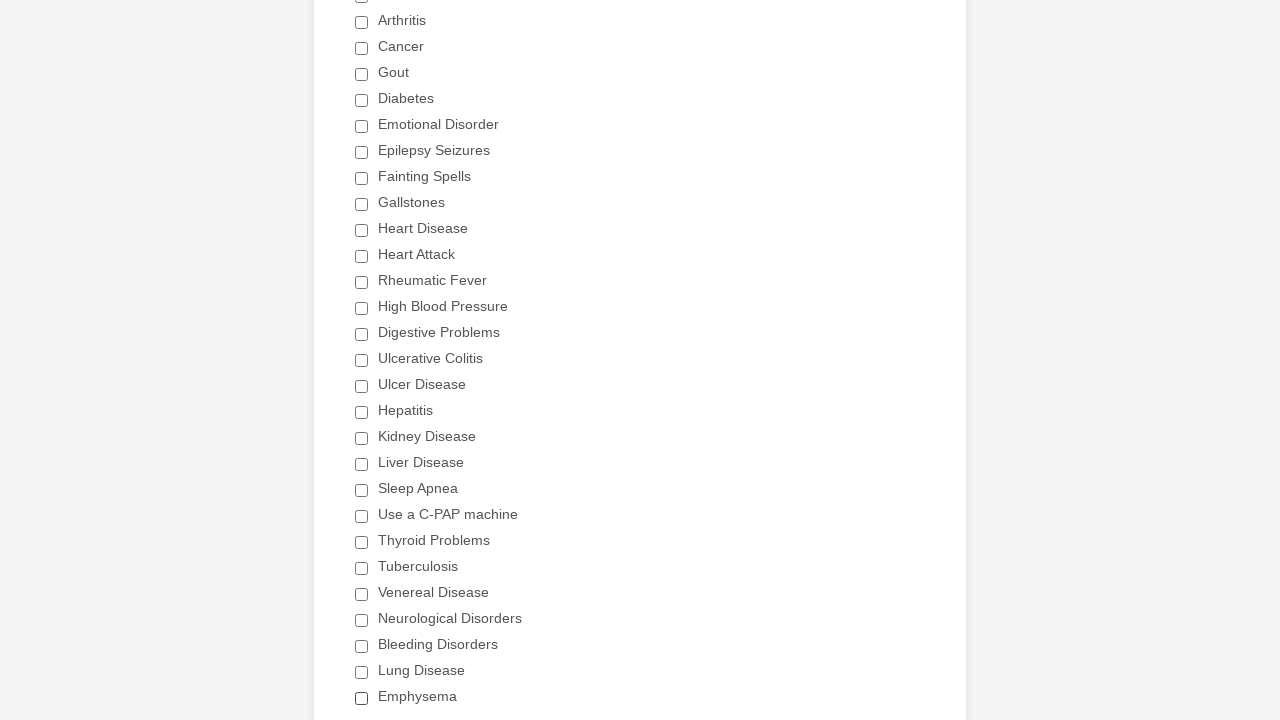

Located all checkboxes again after page reload
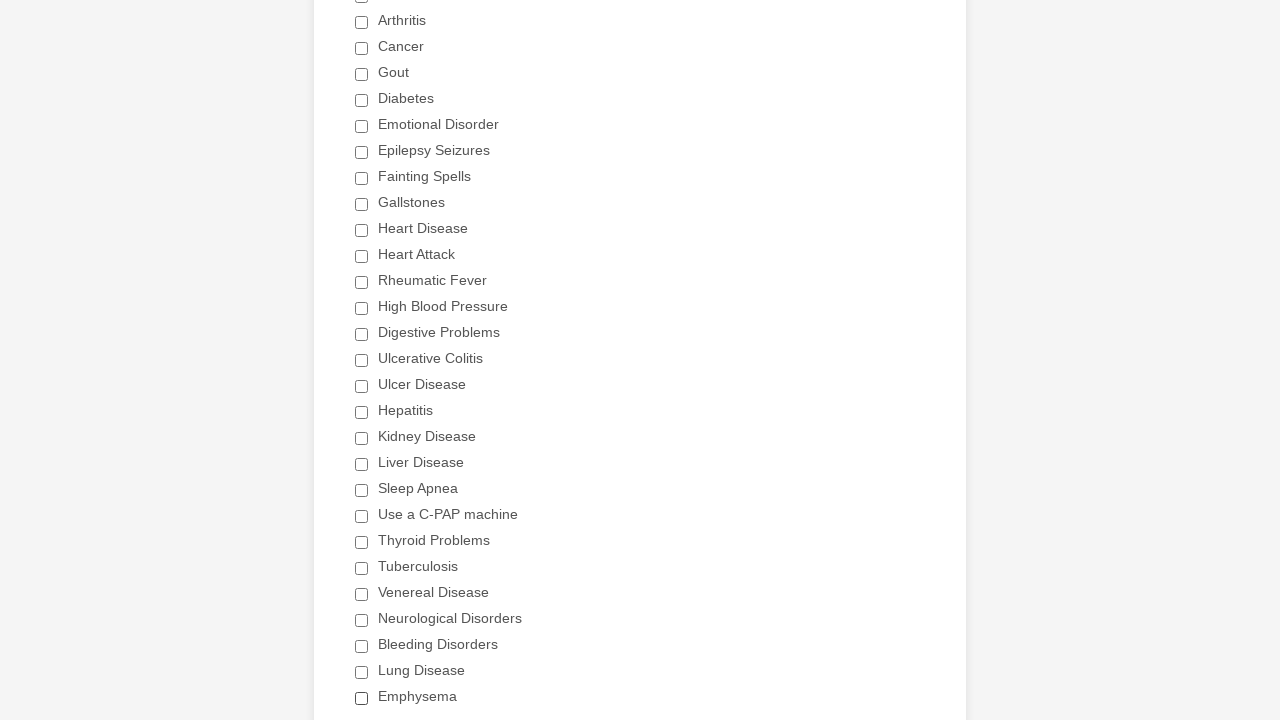

Clicked the Asthma checkbox to select it at (362, 7) on xpath=//div[@class='form-single-column']//input[@type='checkbox'] >> nth=1
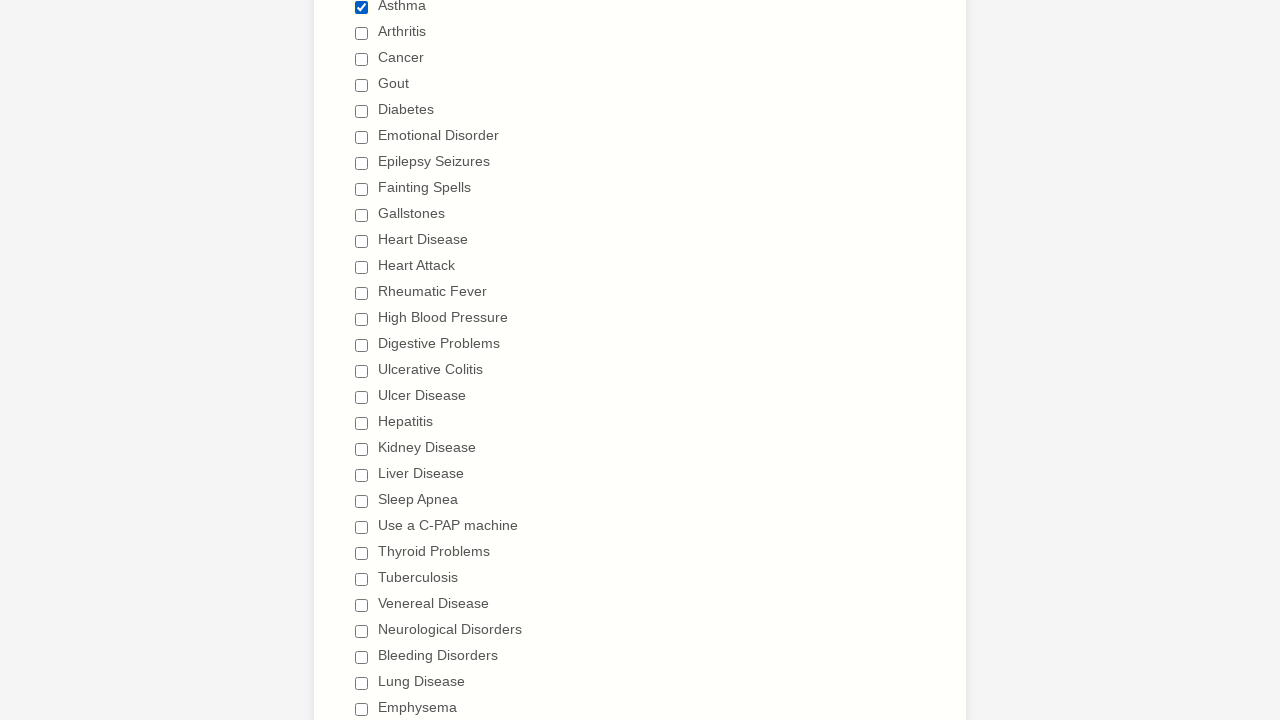

Waited 1000ms after selecting Asthma checkbox
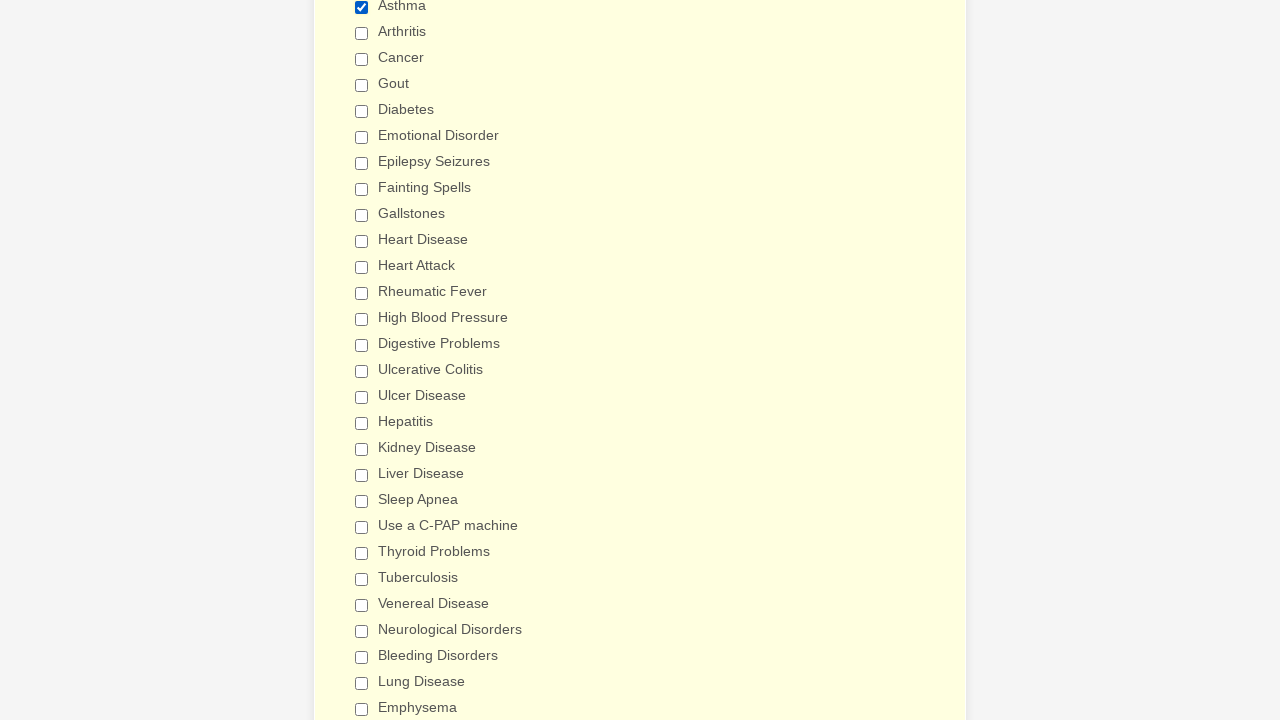

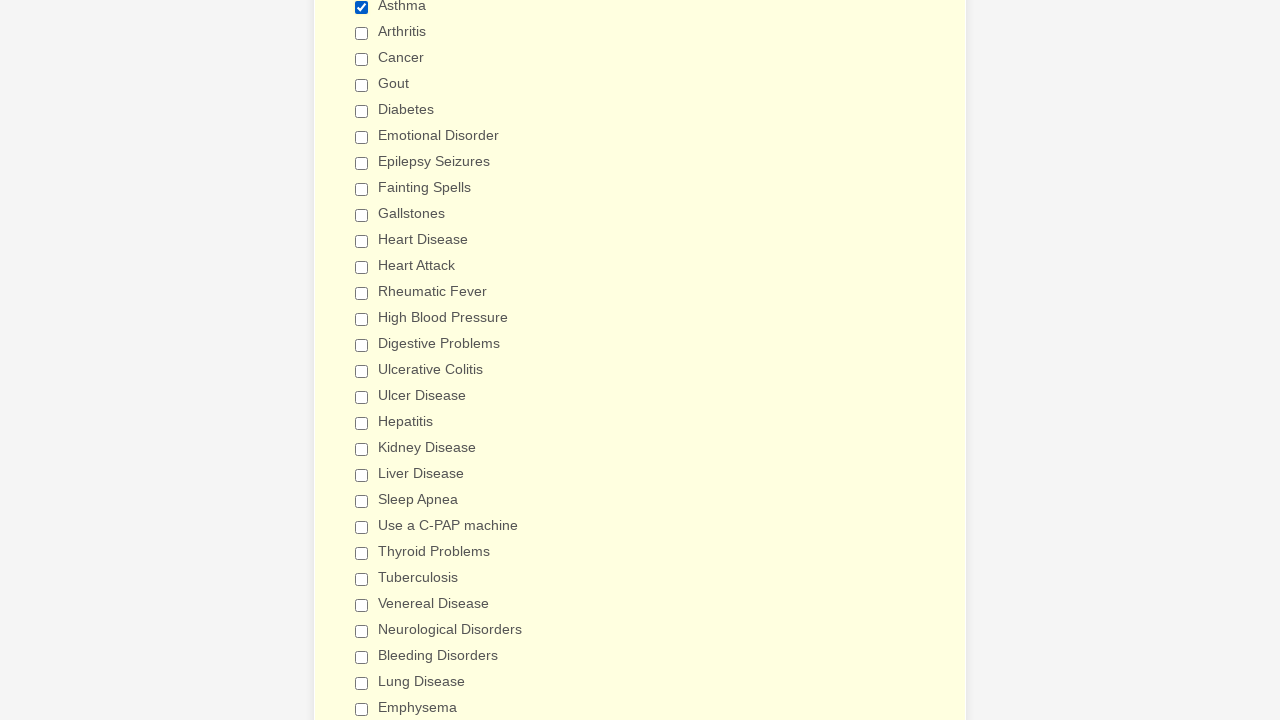